Tests navigation by counting links on the page, then opens footer column links in new tabs using keyboard shortcuts, and iterates through all opened windows to verify their titles.

Starting URL: https://rahulshettyacademy.com/AutomationPractice/

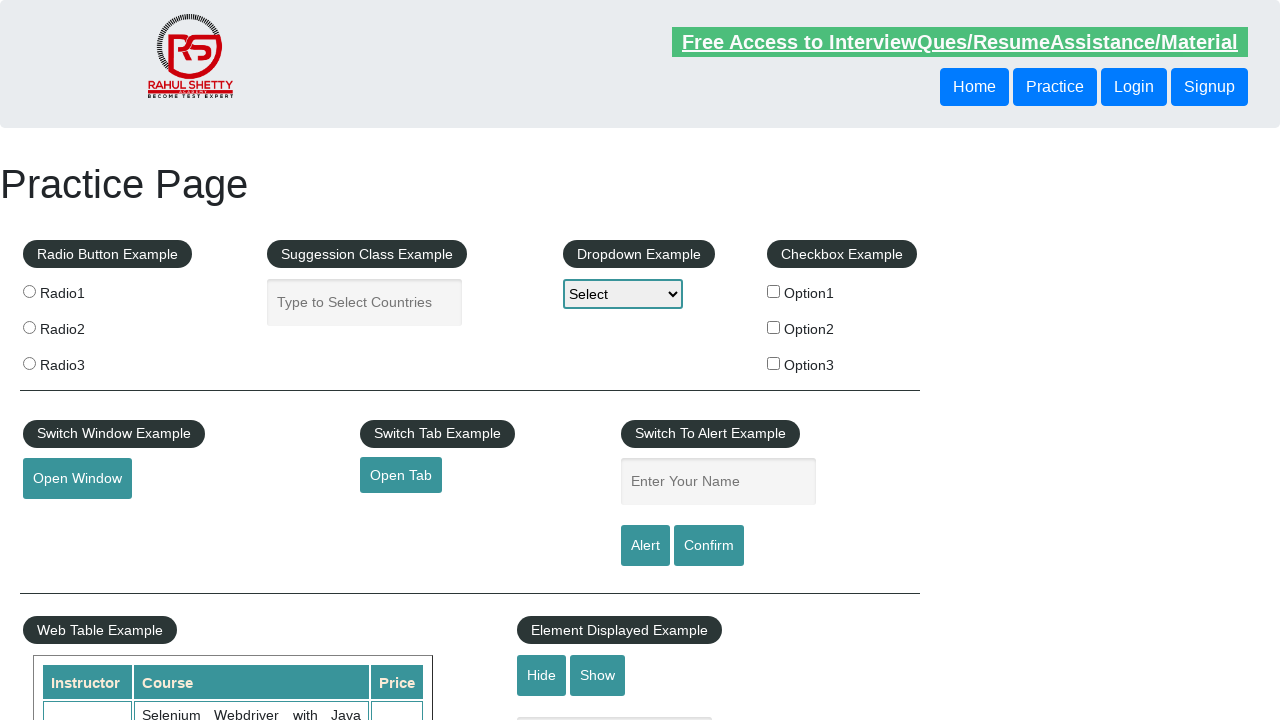

Set viewport size to 1920x1080
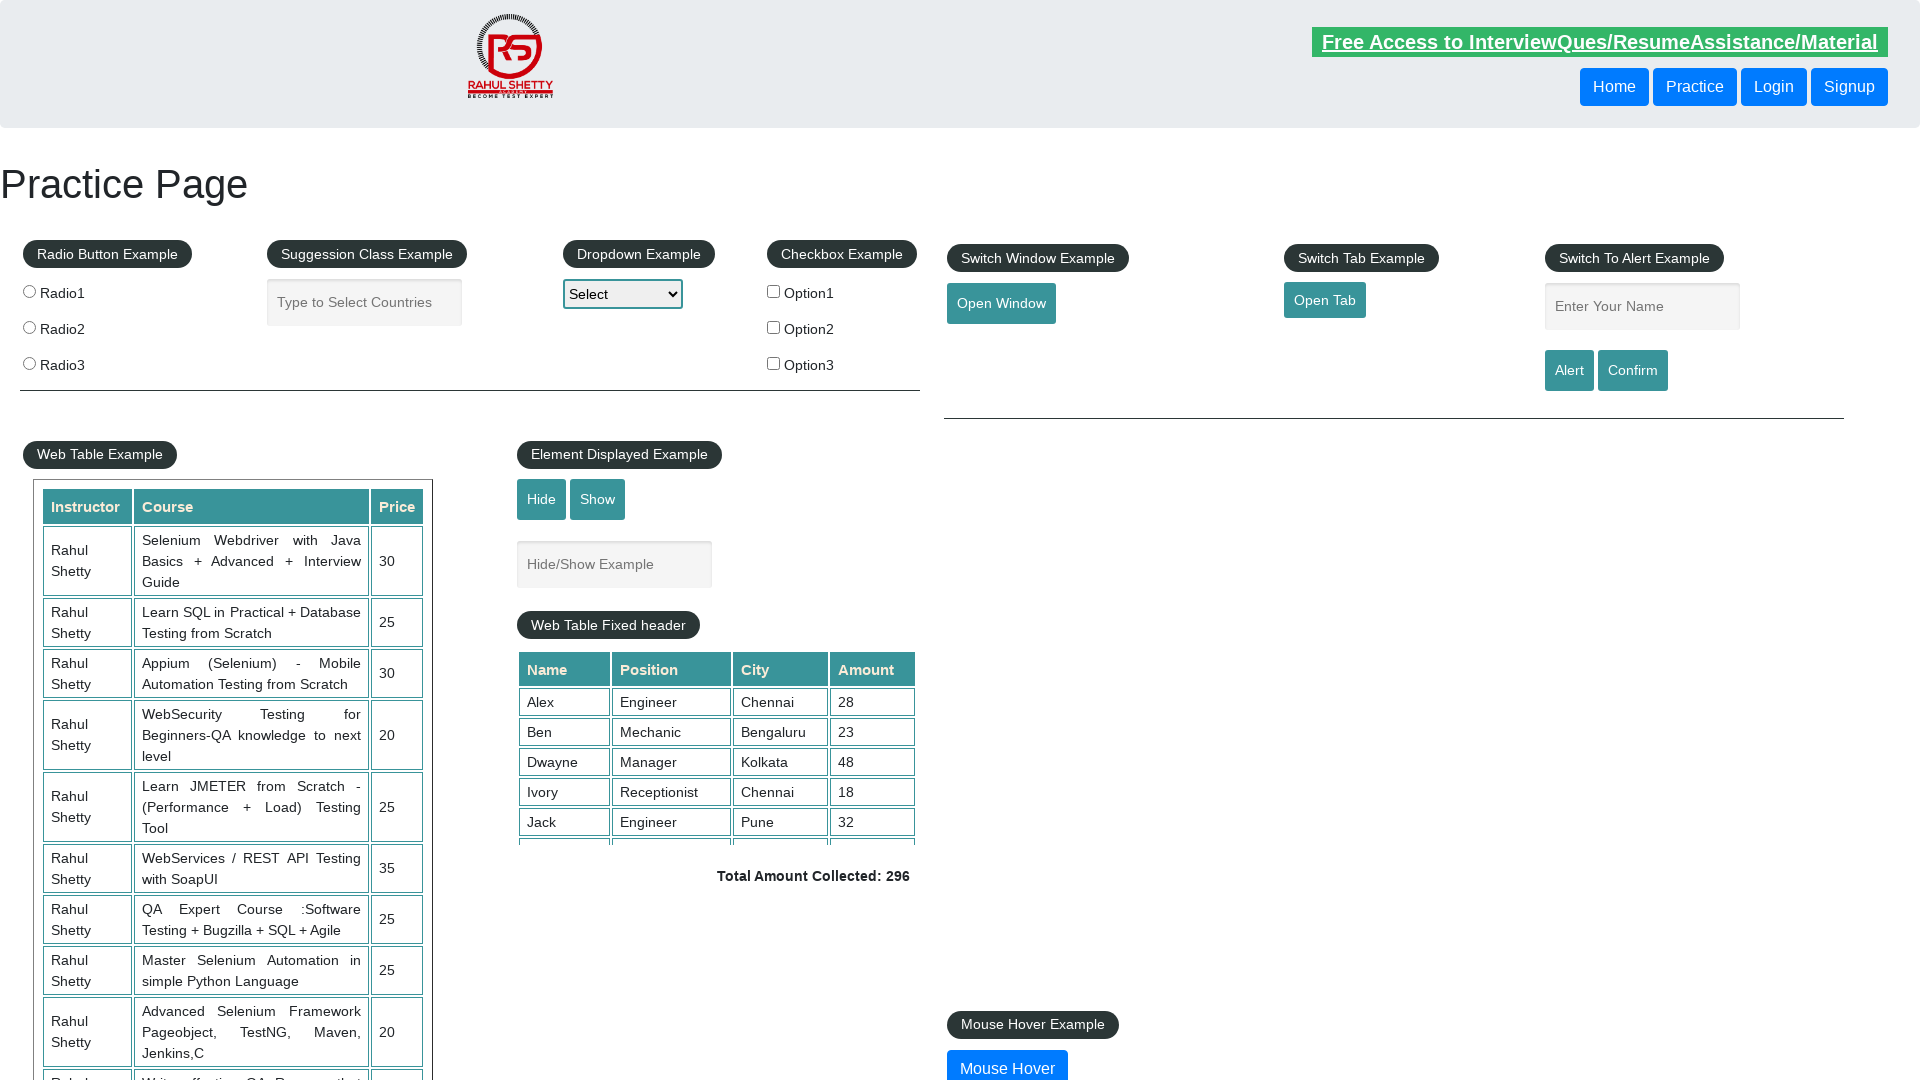

Counted all links on page: 27
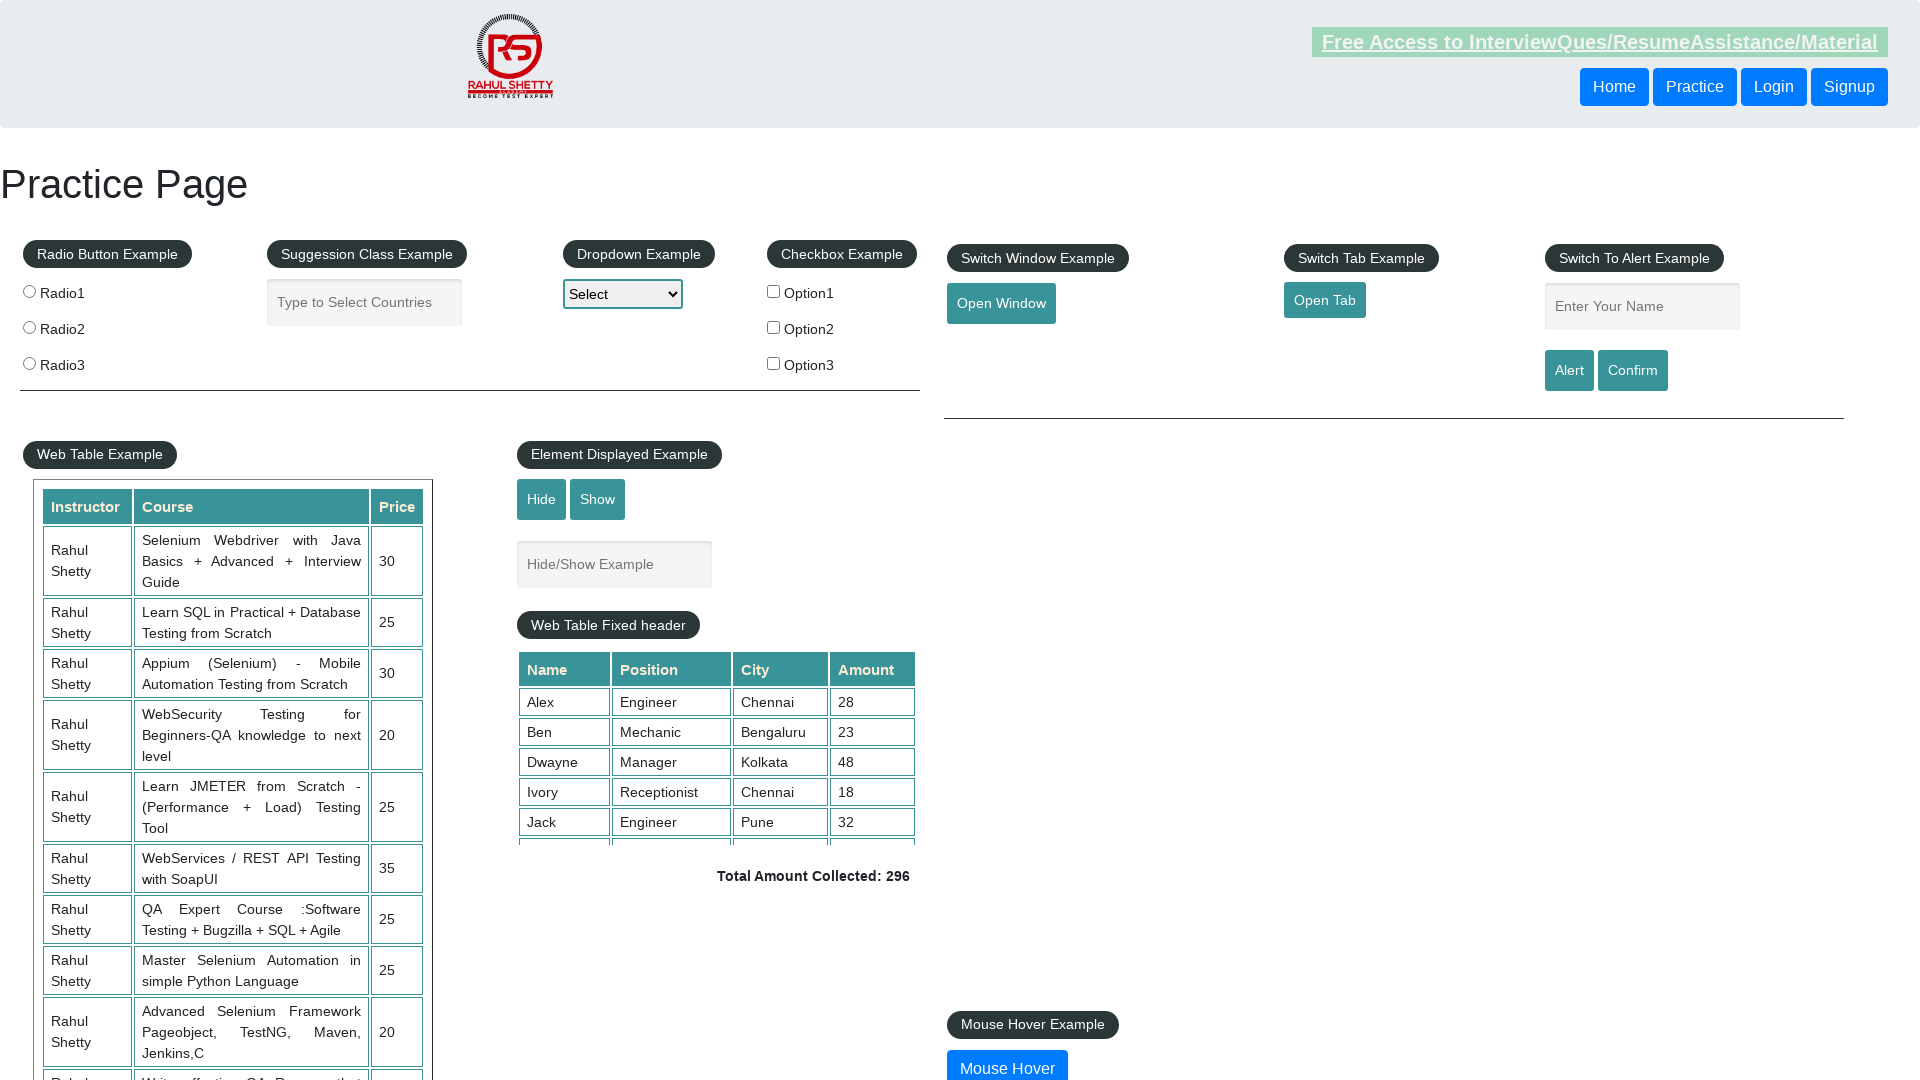

Counted footer links: 20
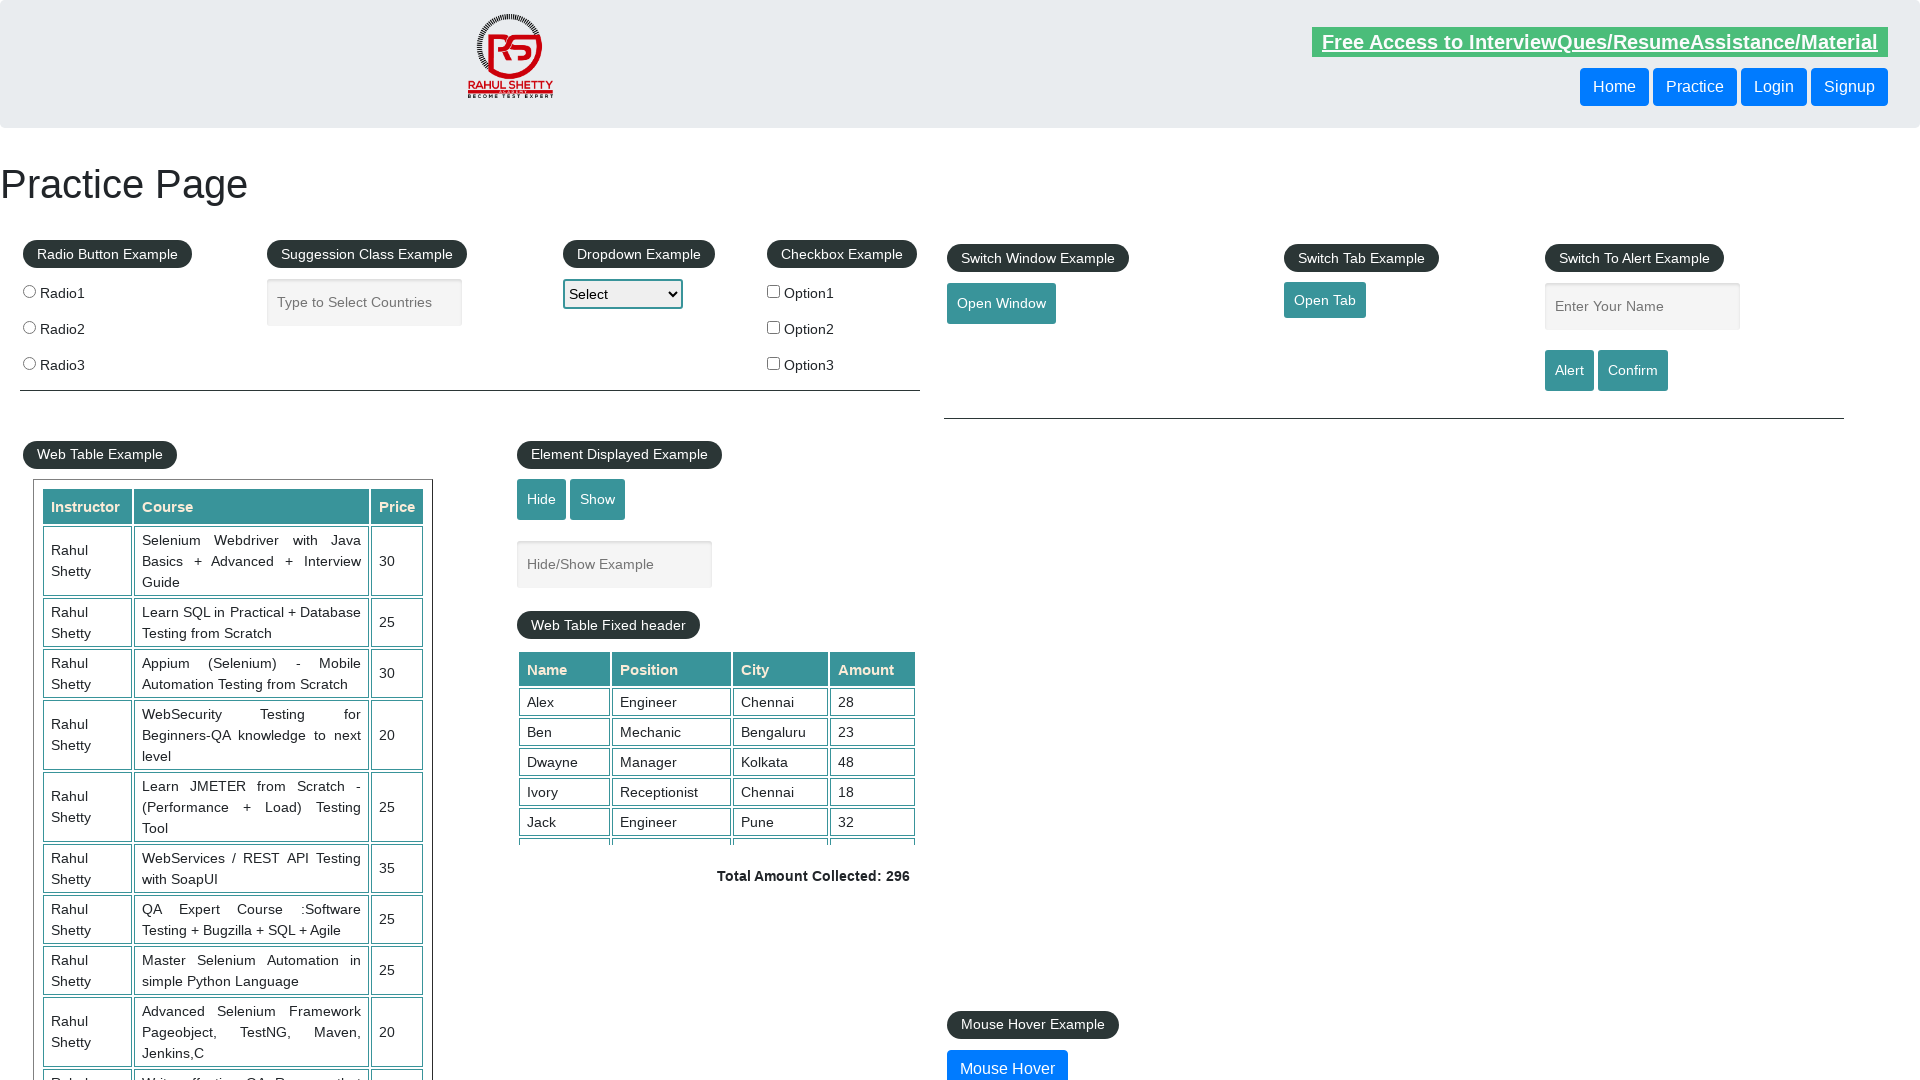

Counted first column footer links: 5
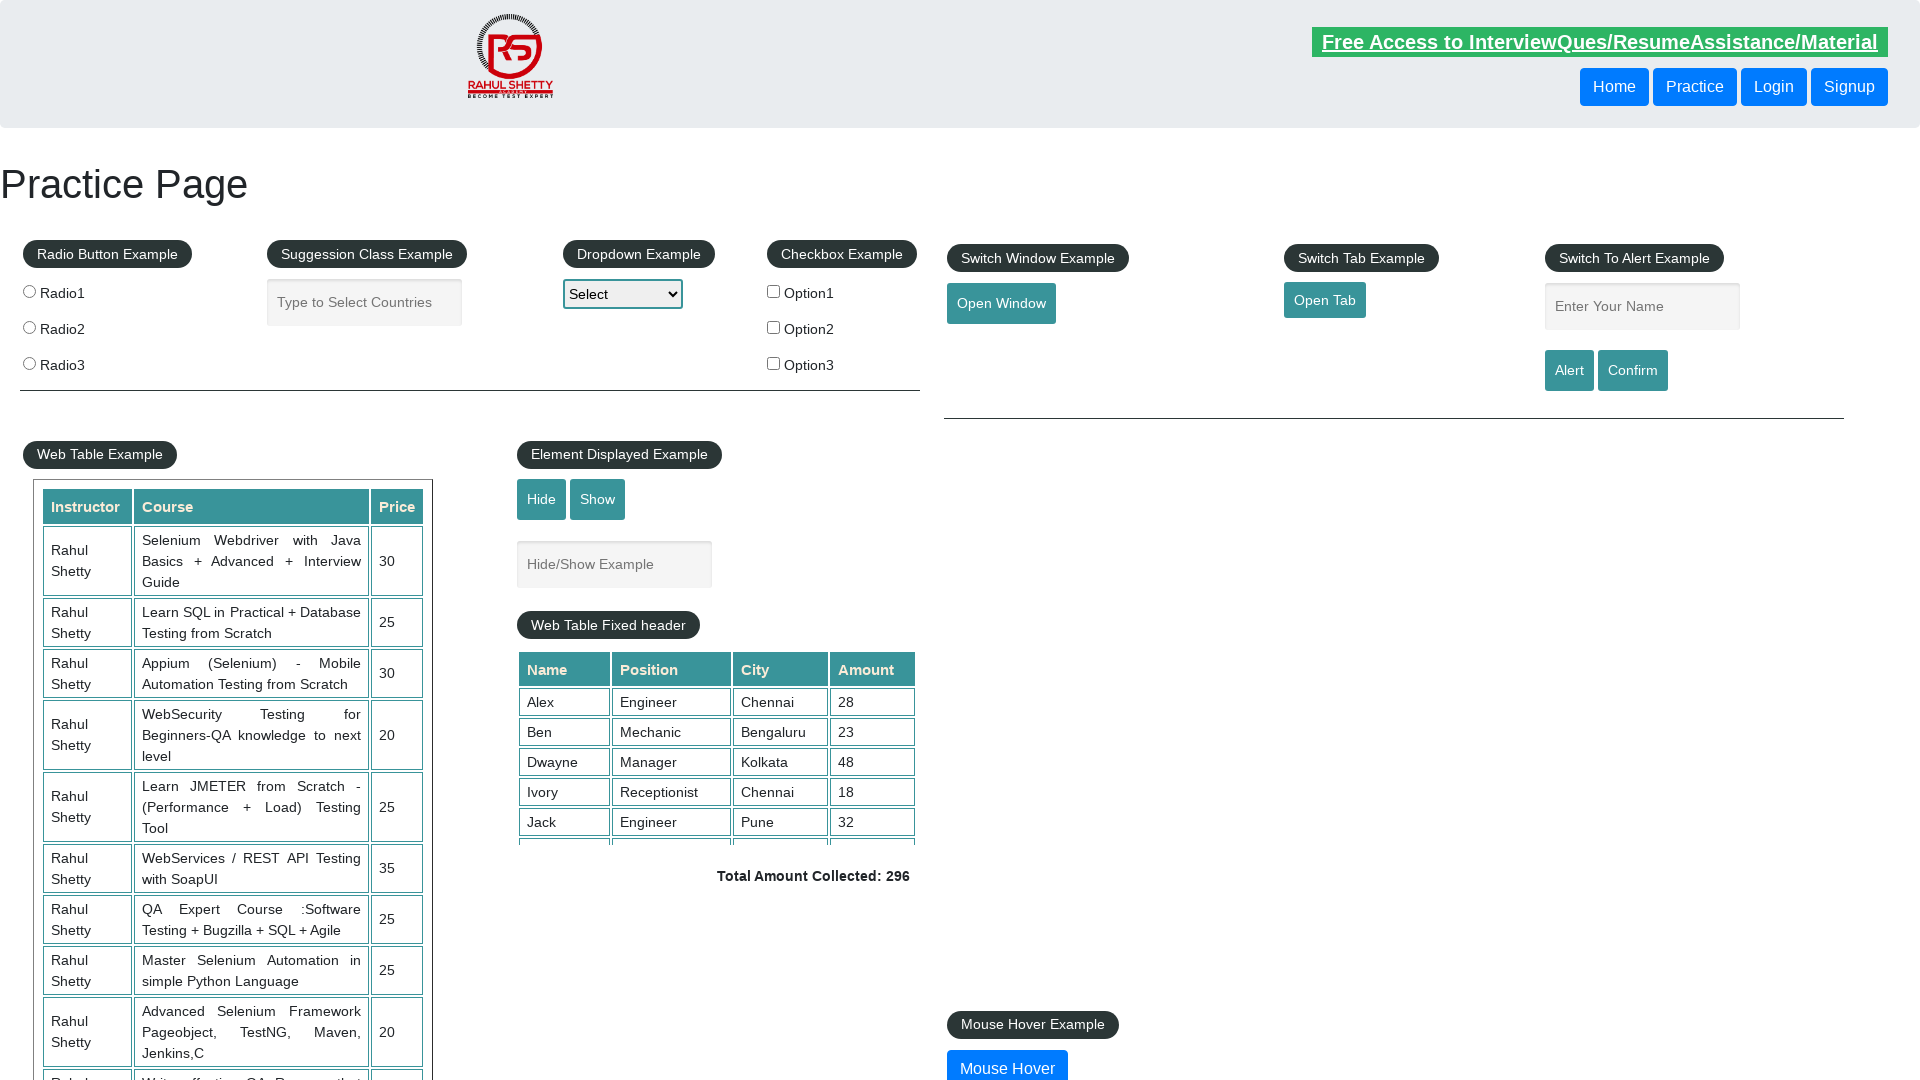

Opened footer column link 1 in new tab using Ctrl+Click at (68, 880) on xpath=//table/tbody/tr/td[1]/ul//a >> nth=1
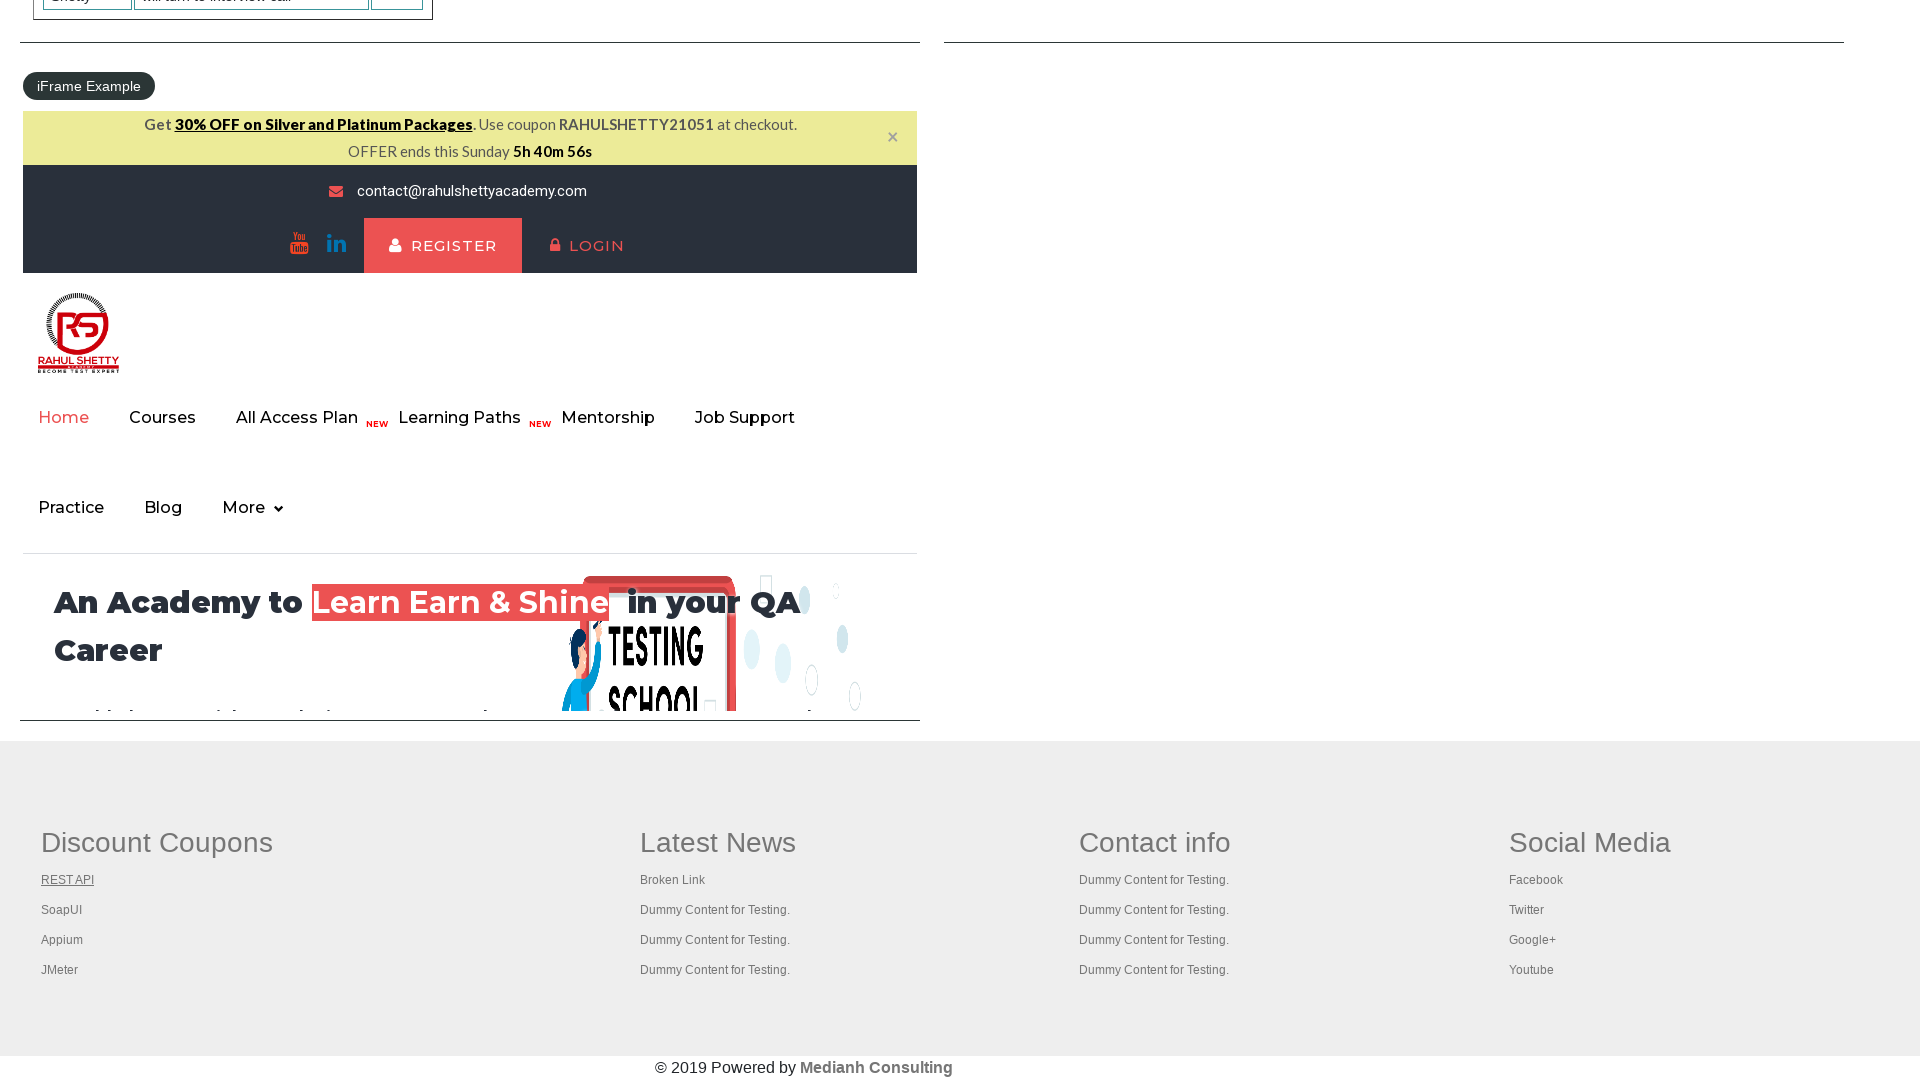

Waited 2 seconds for link 1 to load
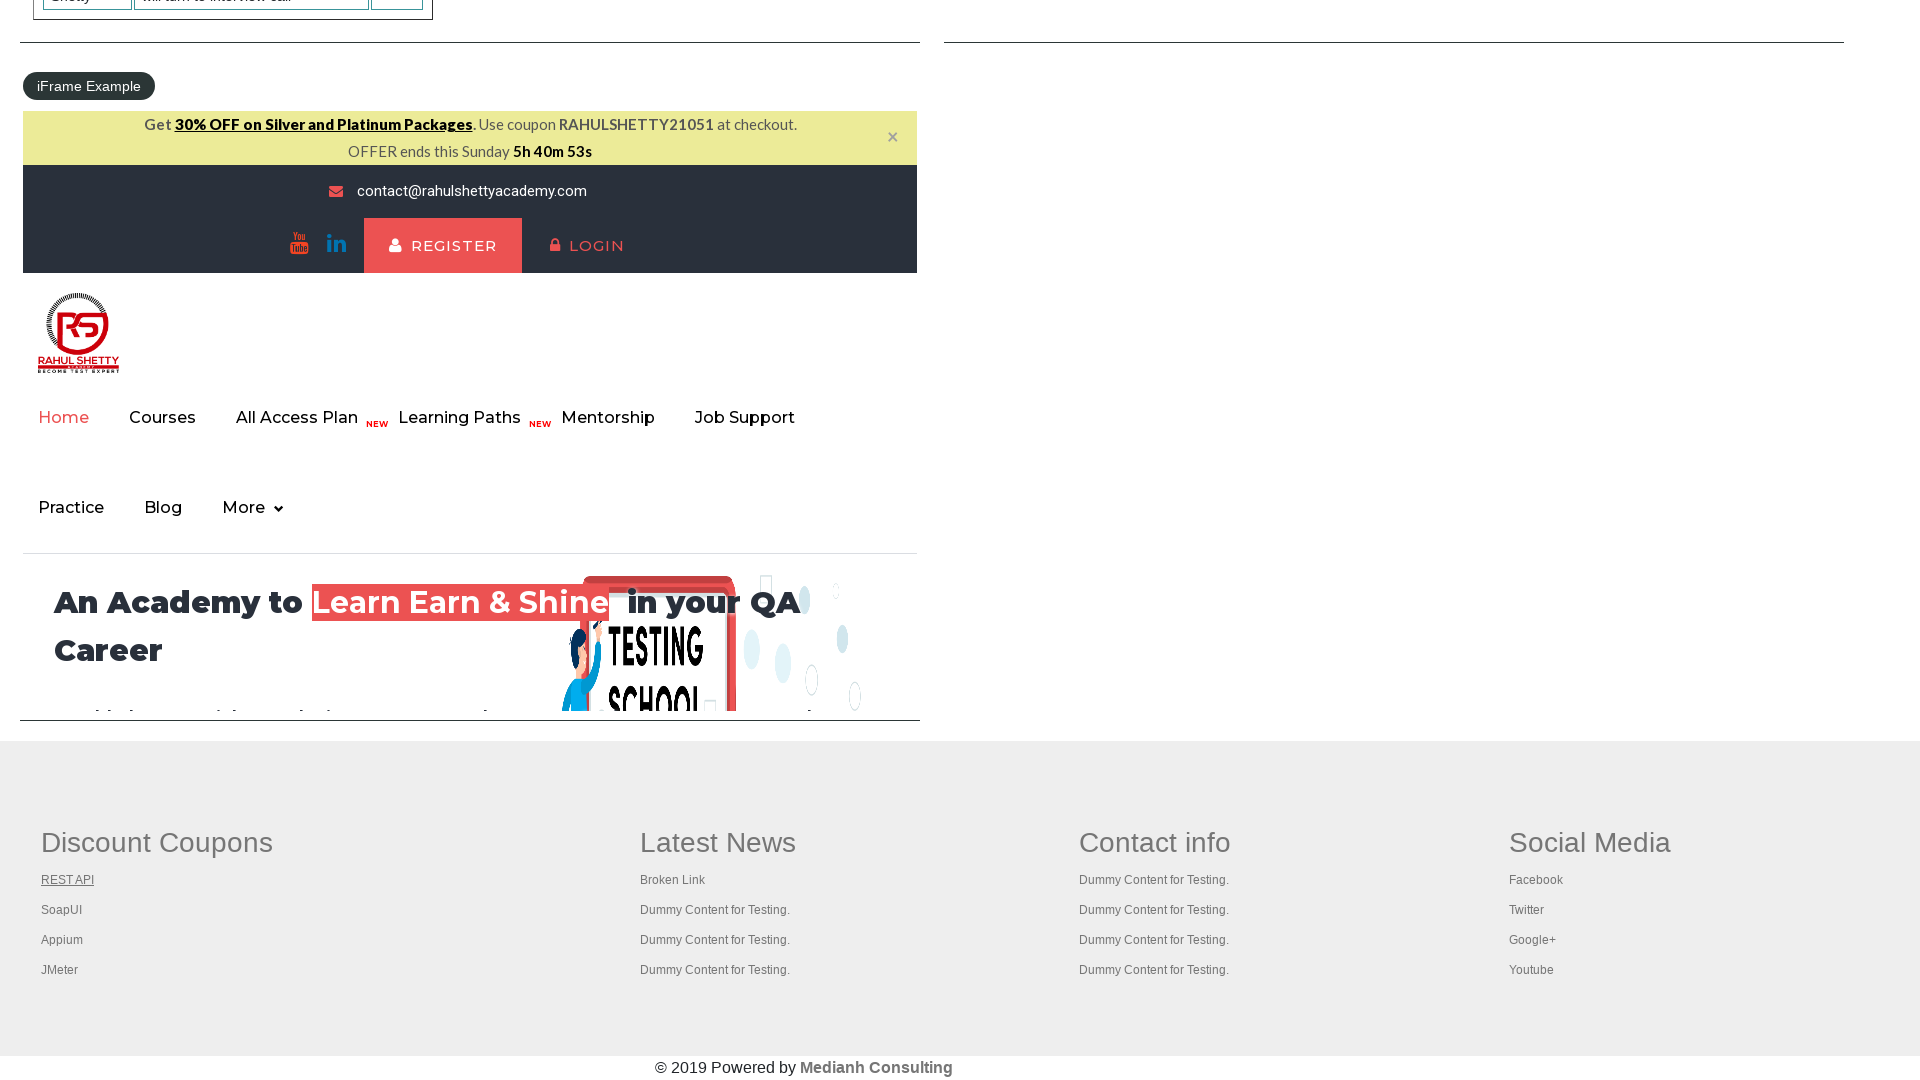

Opened footer column link 2 in new tab using Ctrl+Click at (62, 910) on xpath=//table/tbody/tr/td[1]/ul//a >> nth=2
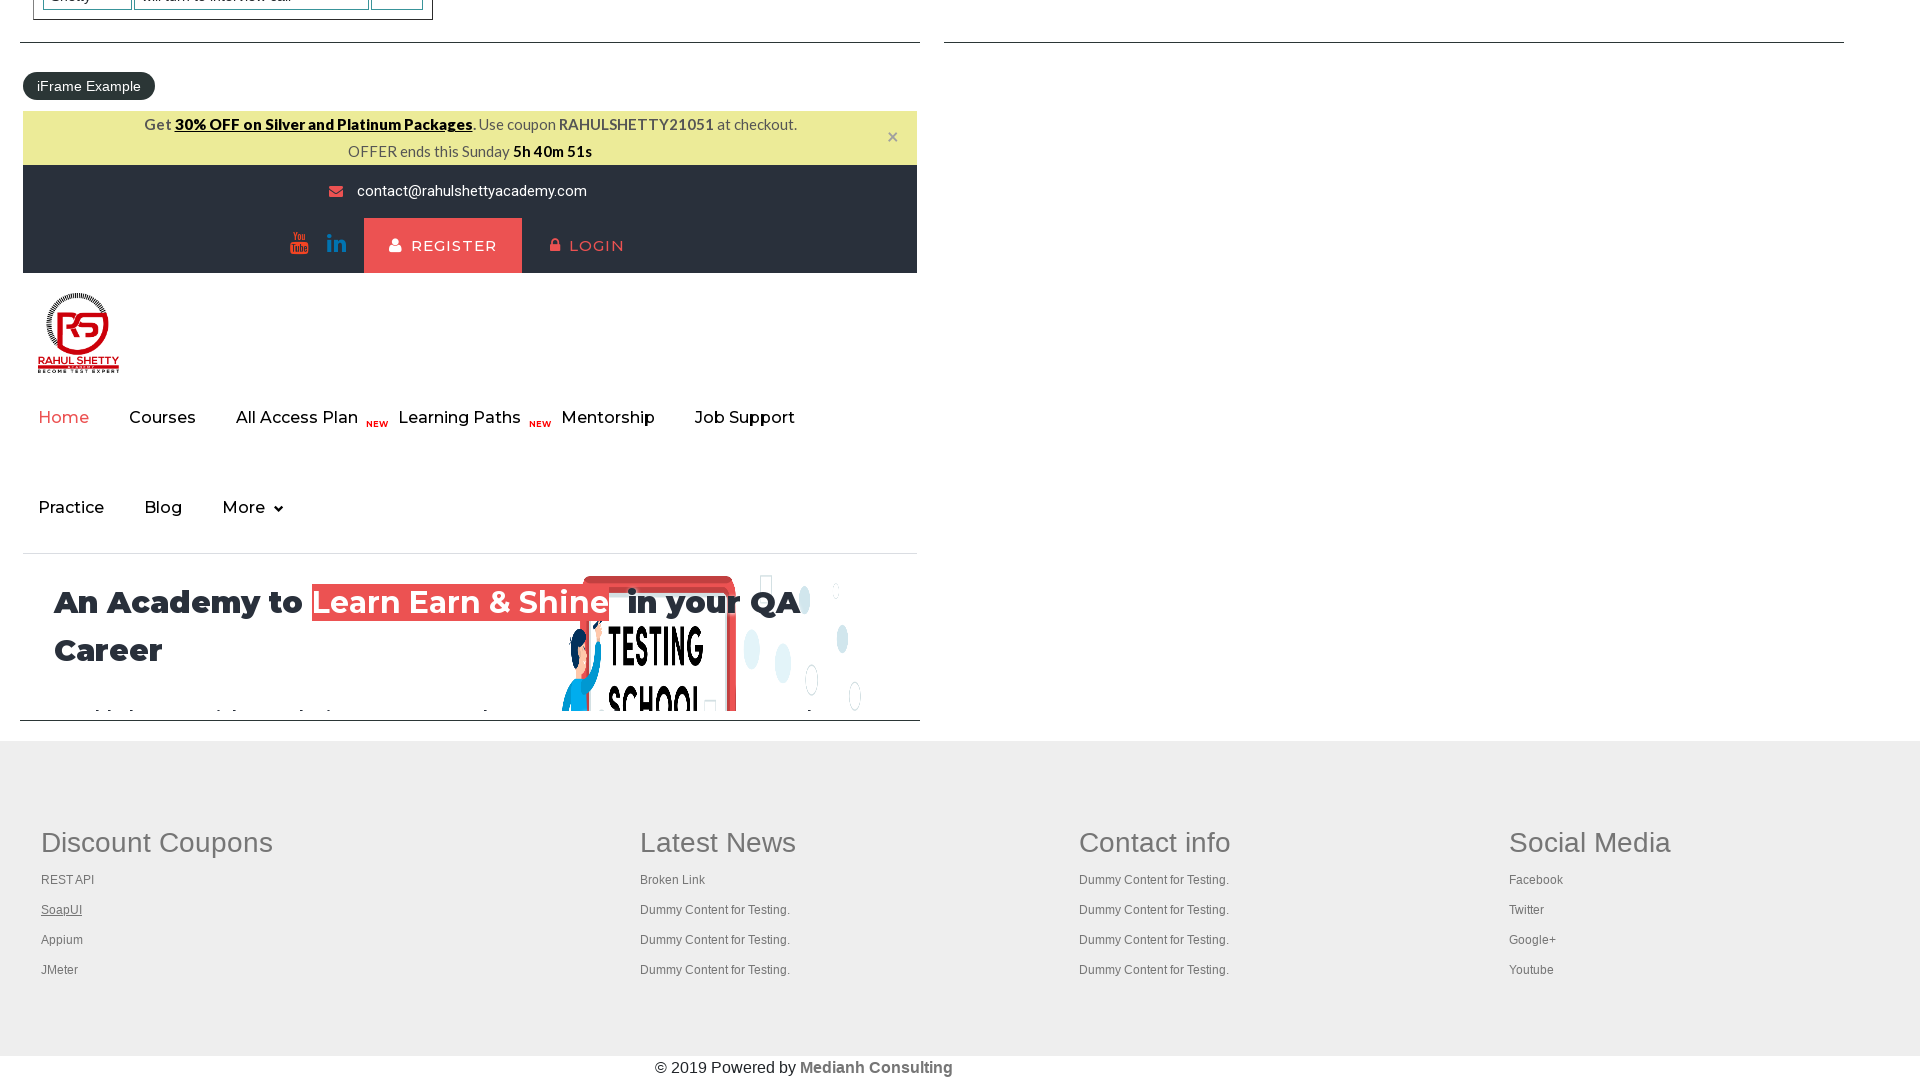

Waited 2 seconds for link 2 to load
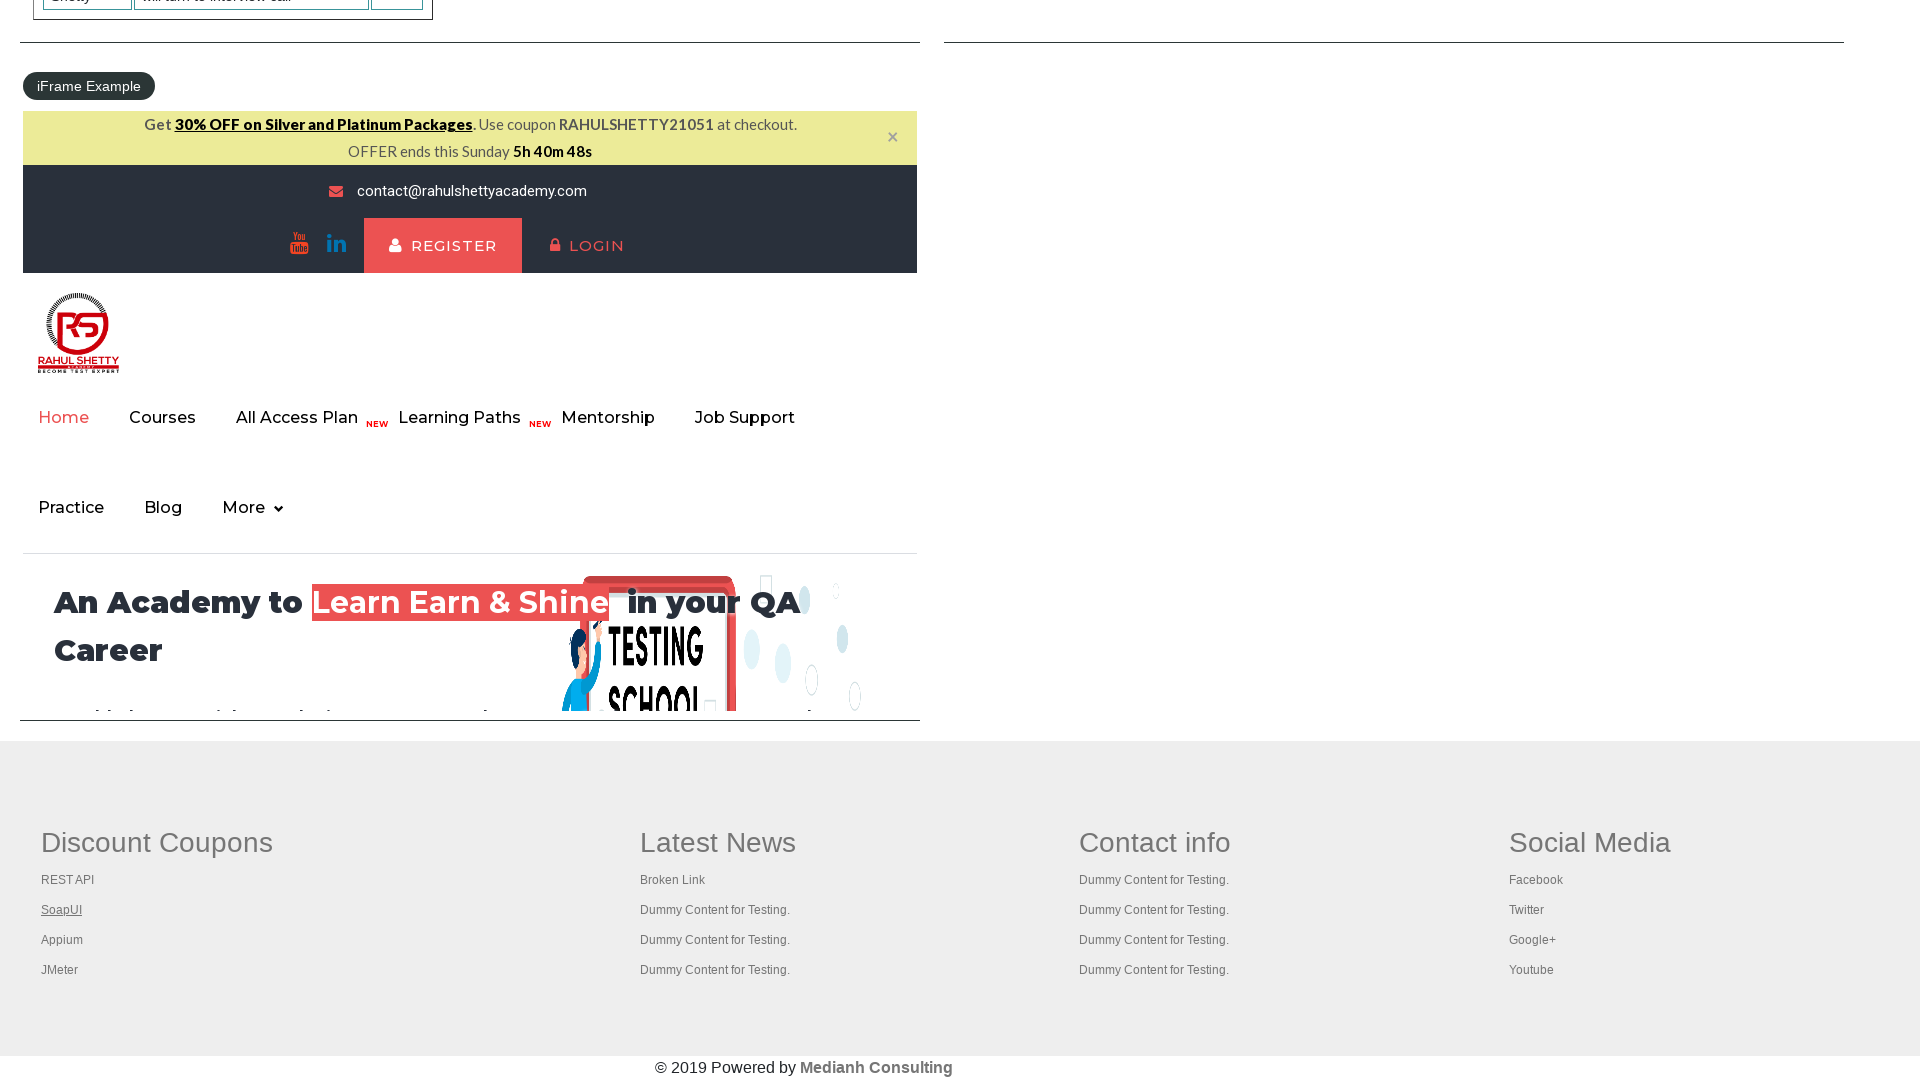

Opened footer column link 3 in new tab using Ctrl+Click at (62, 940) on xpath=//table/tbody/tr/td[1]/ul//a >> nth=3
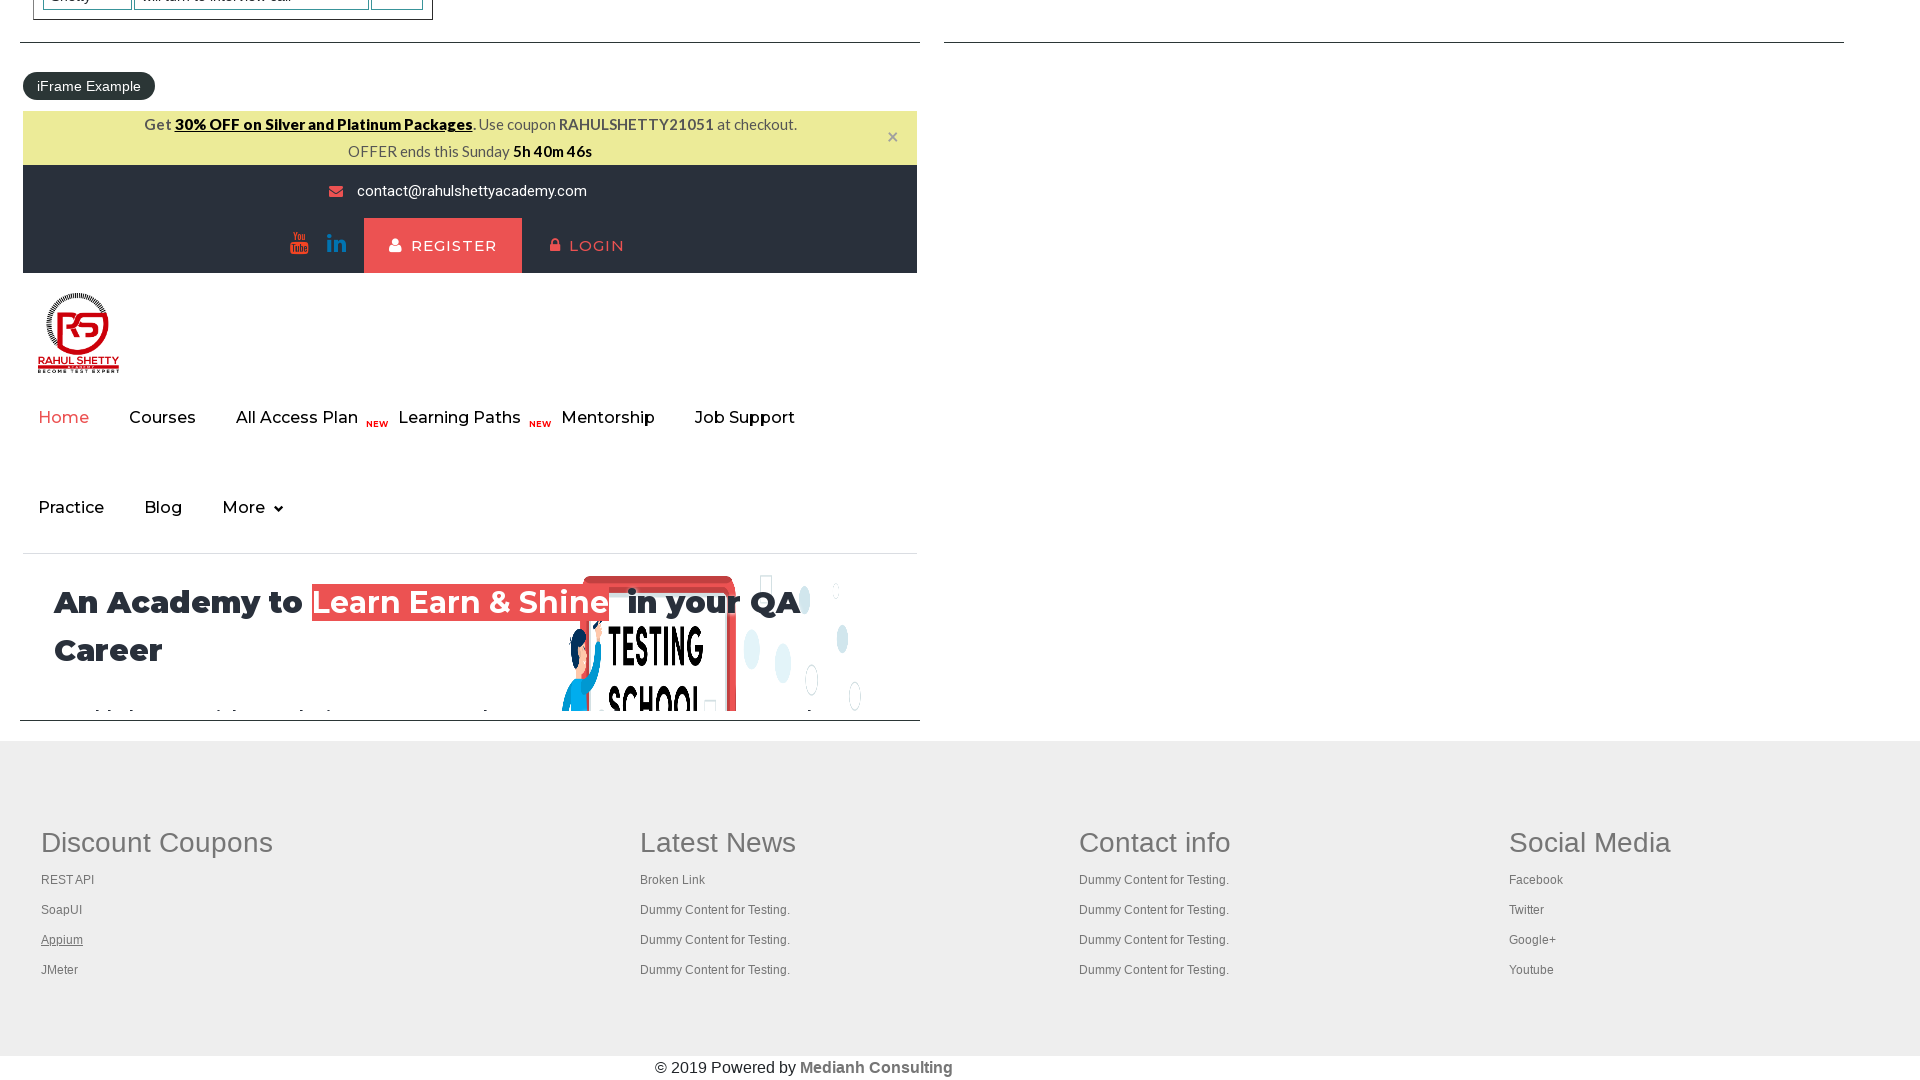

Waited 2 seconds for link 3 to load
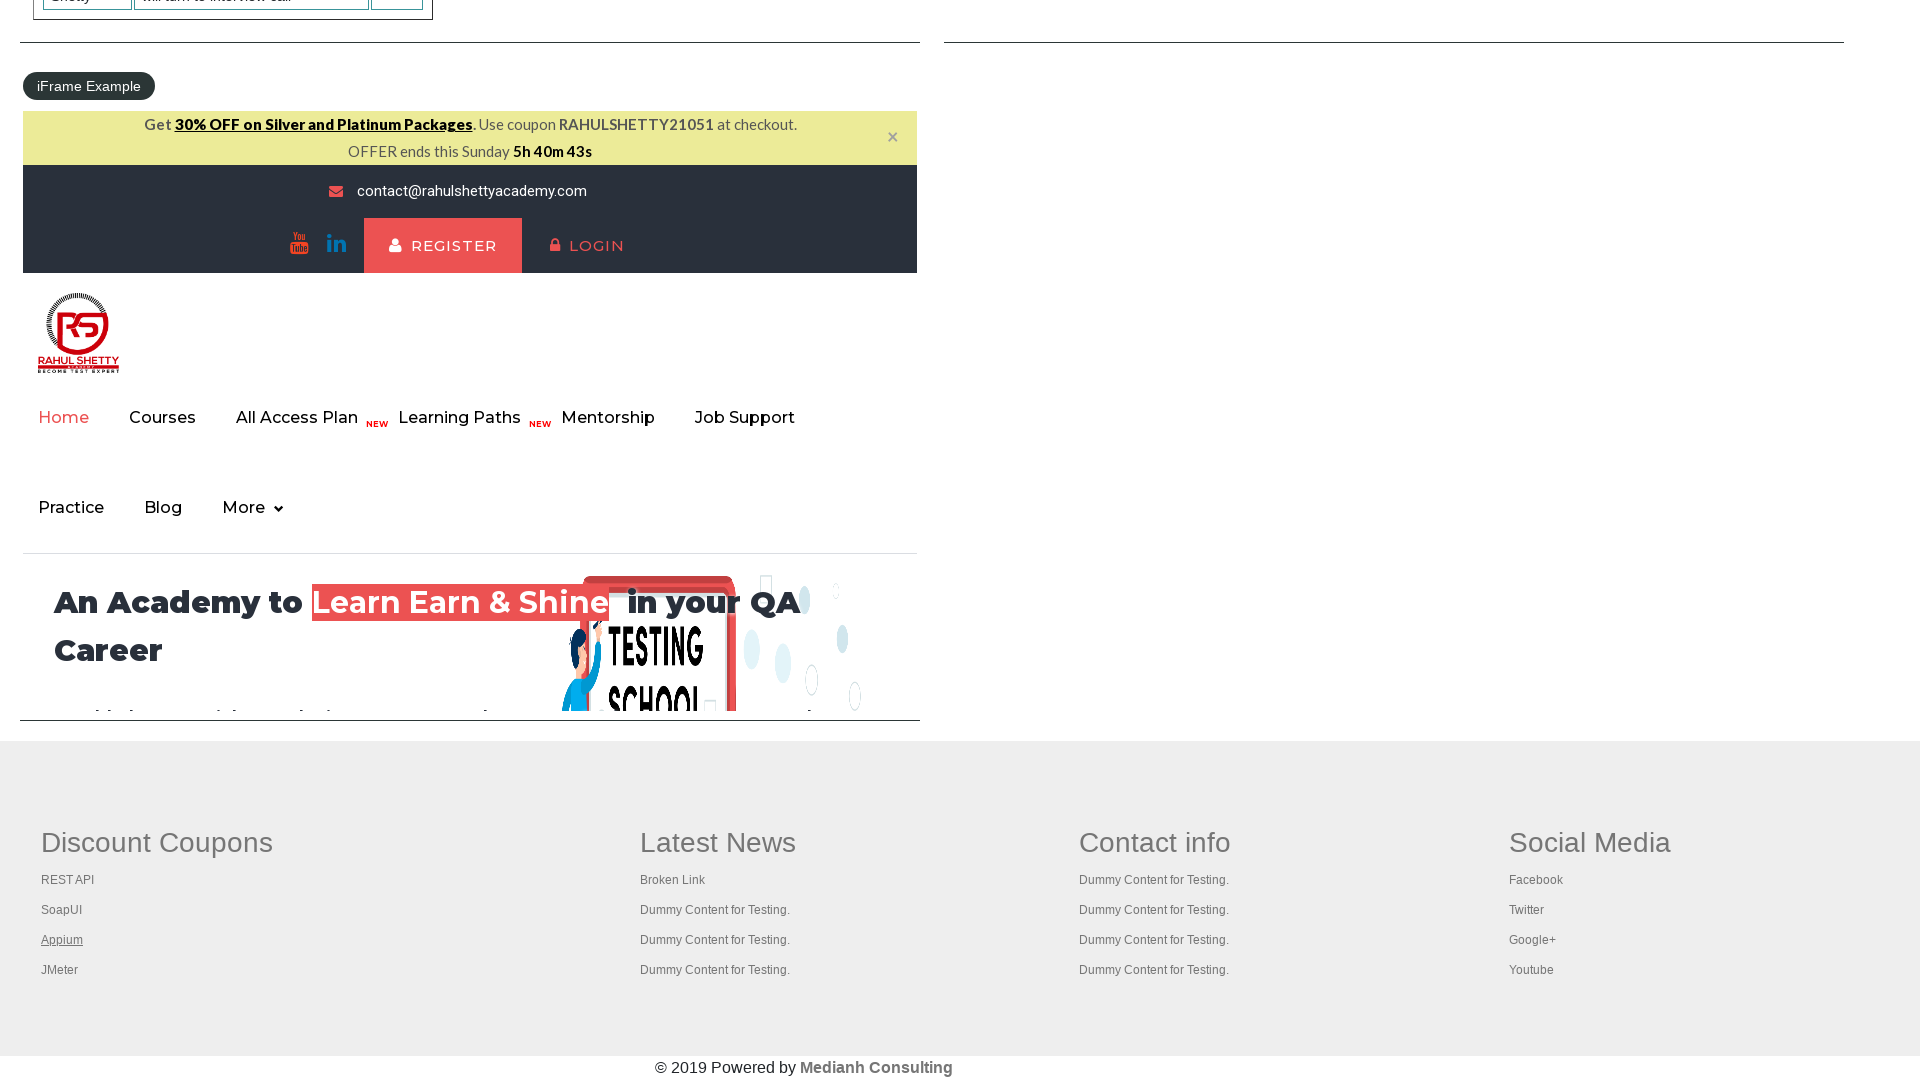

Opened footer column link 4 in new tab using Ctrl+Click at (60, 970) on xpath=//table/tbody/tr/td[1]/ul//a >> nth=4
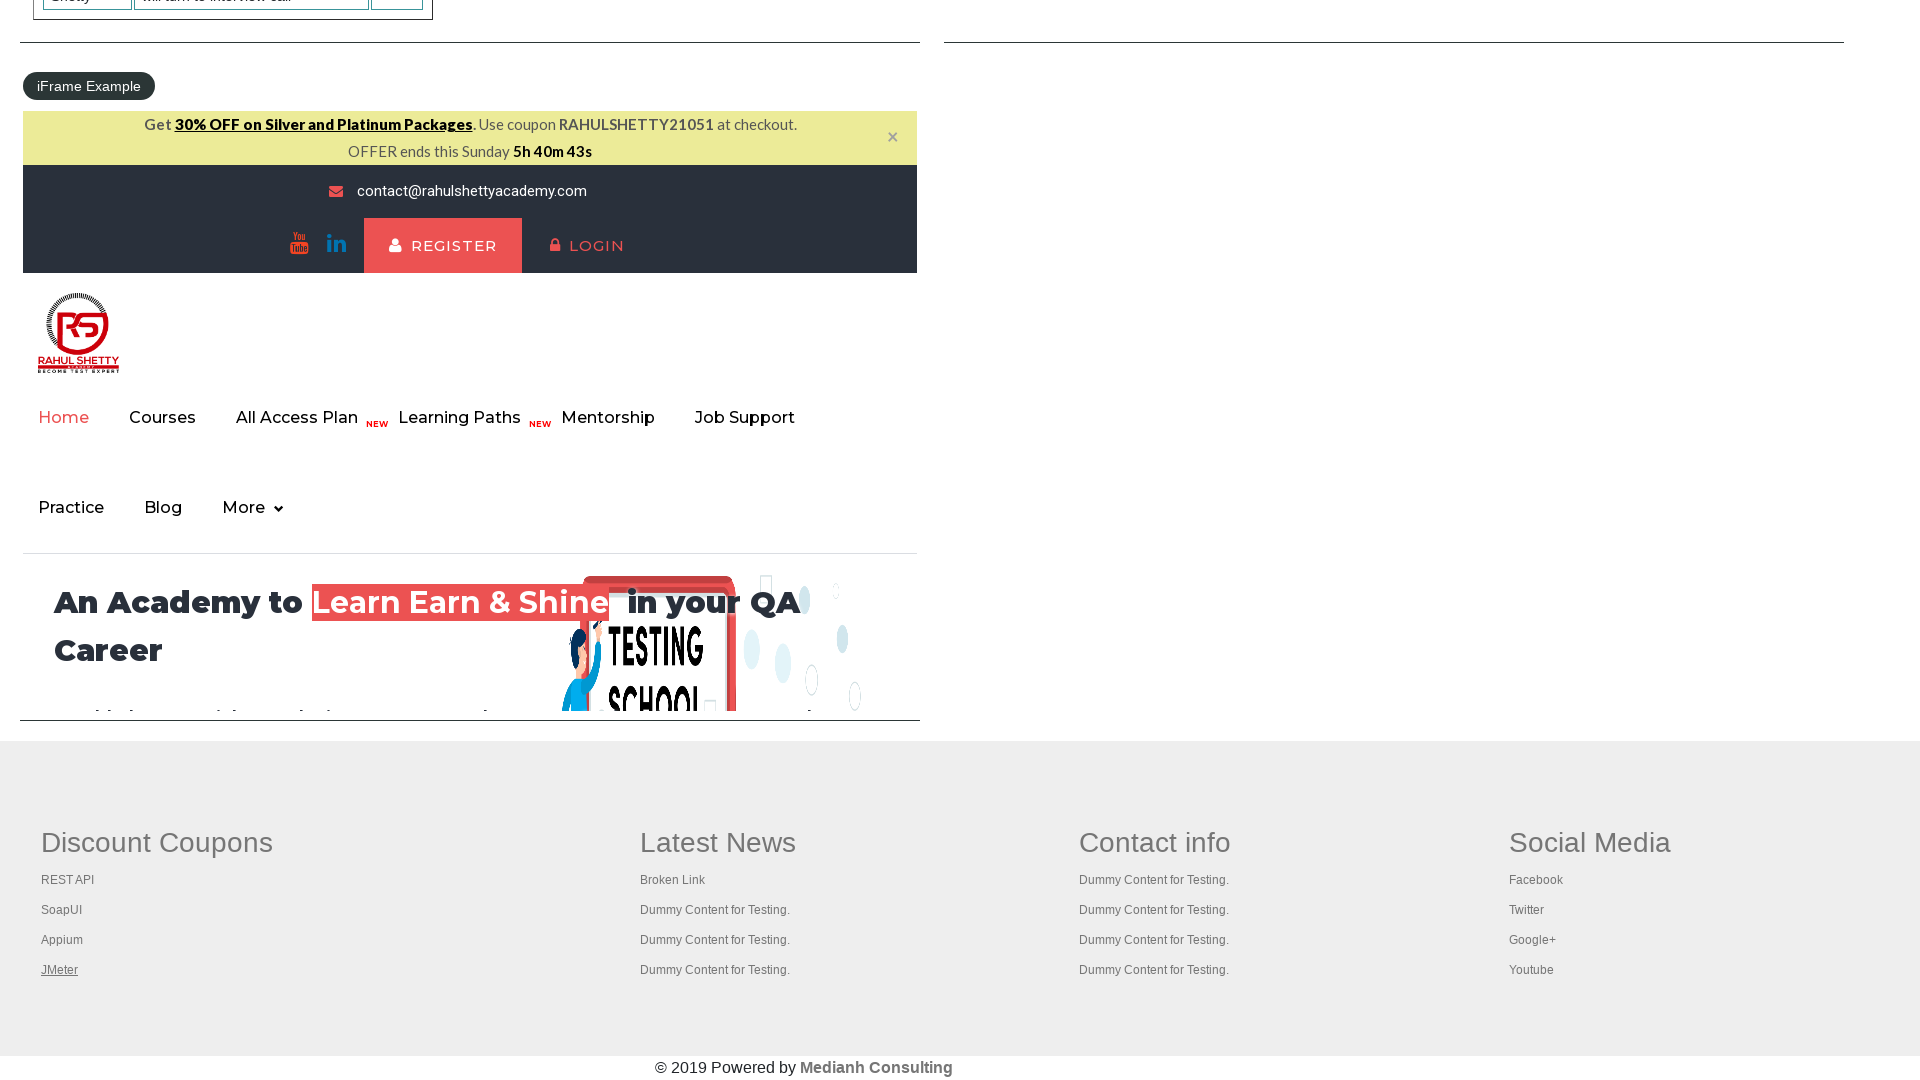

Waited 2 seconds for link 4 to load
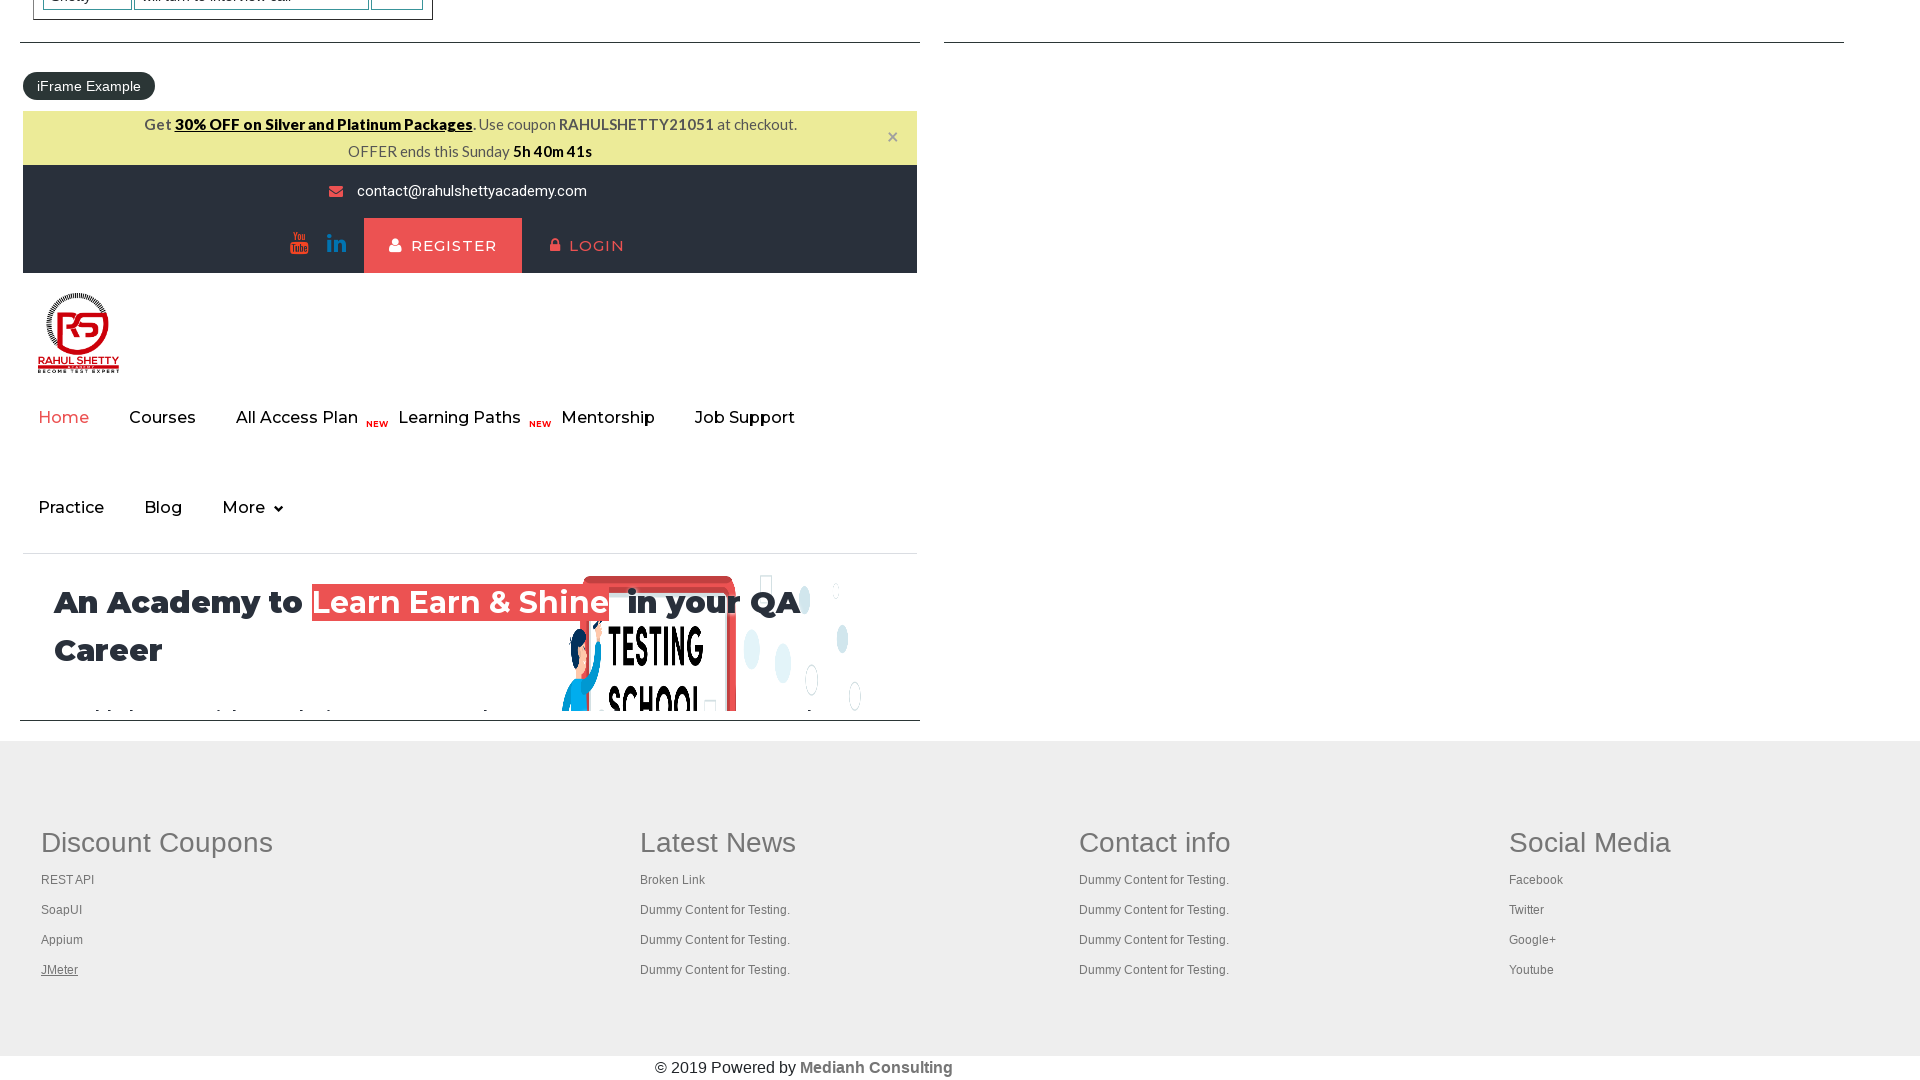

Retrieved all open pages/tabs: 5 total
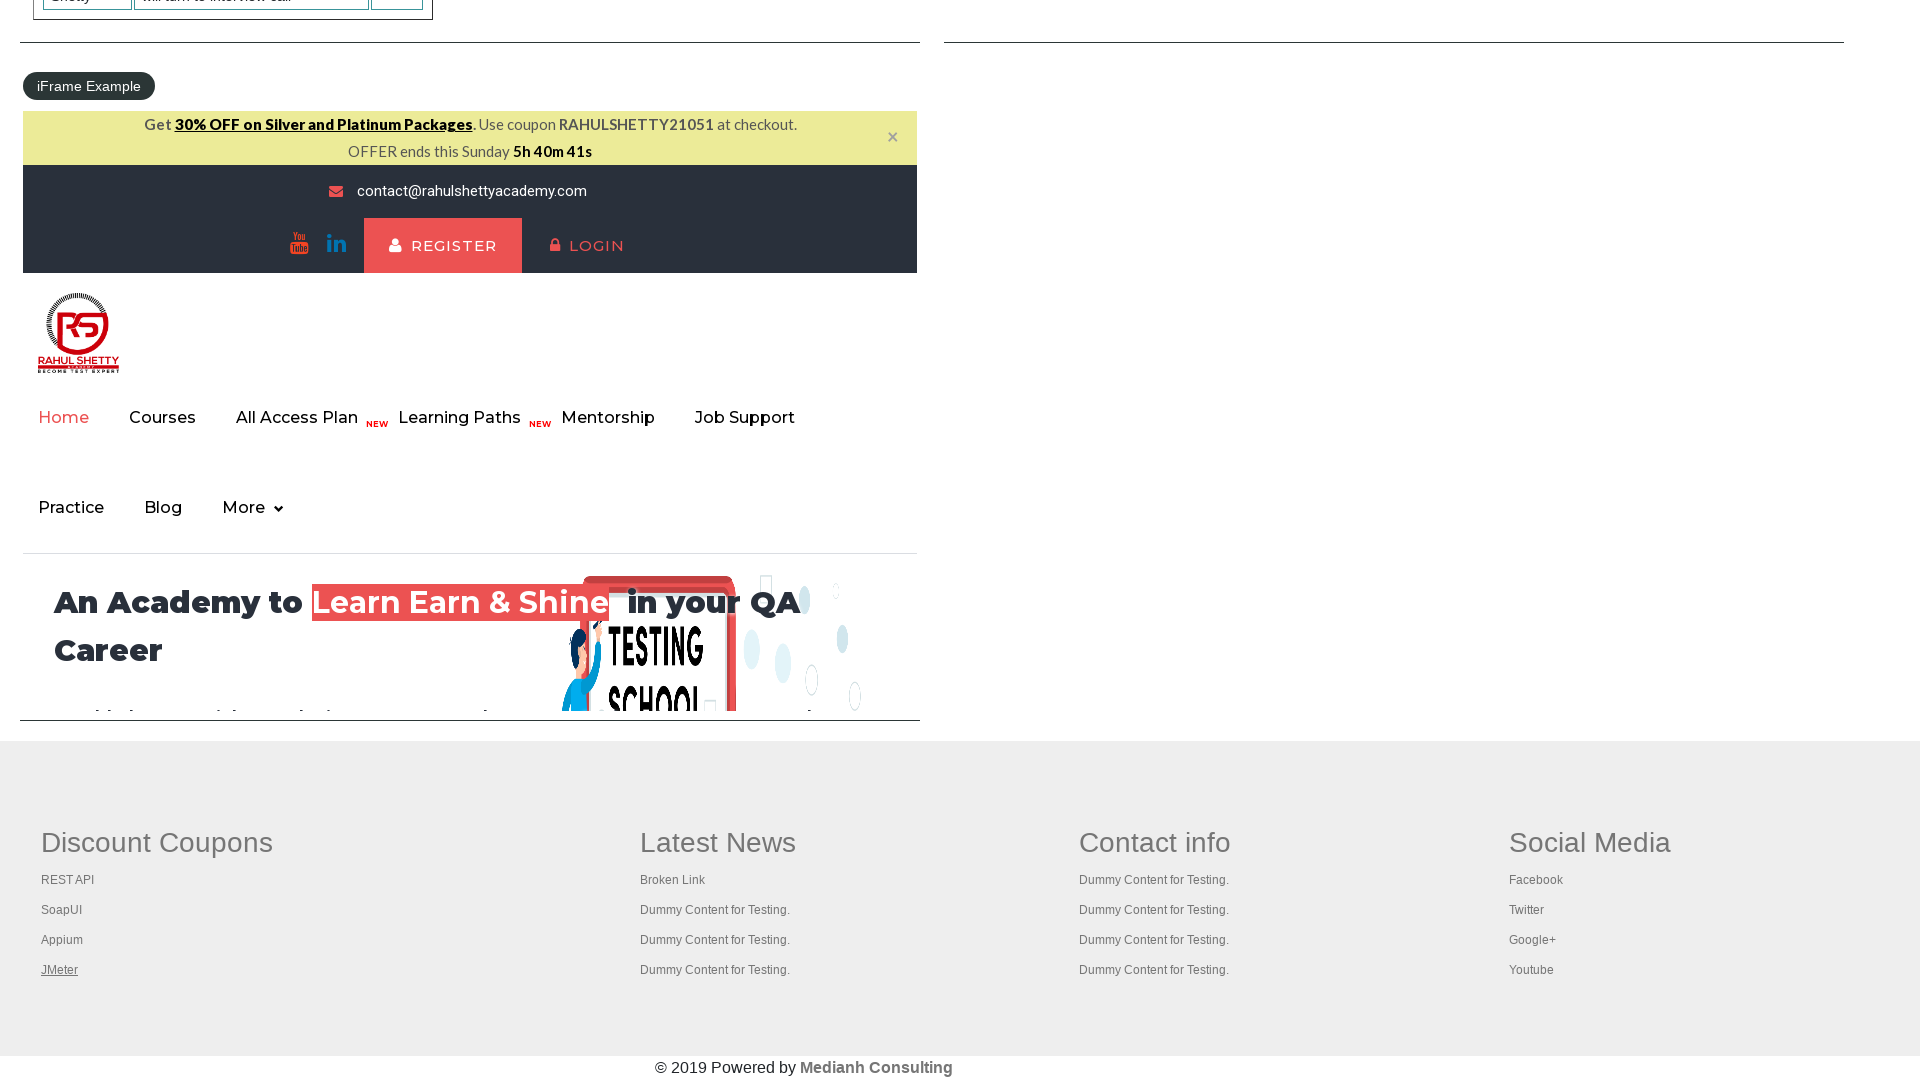

Waited for page to load: Practice Page
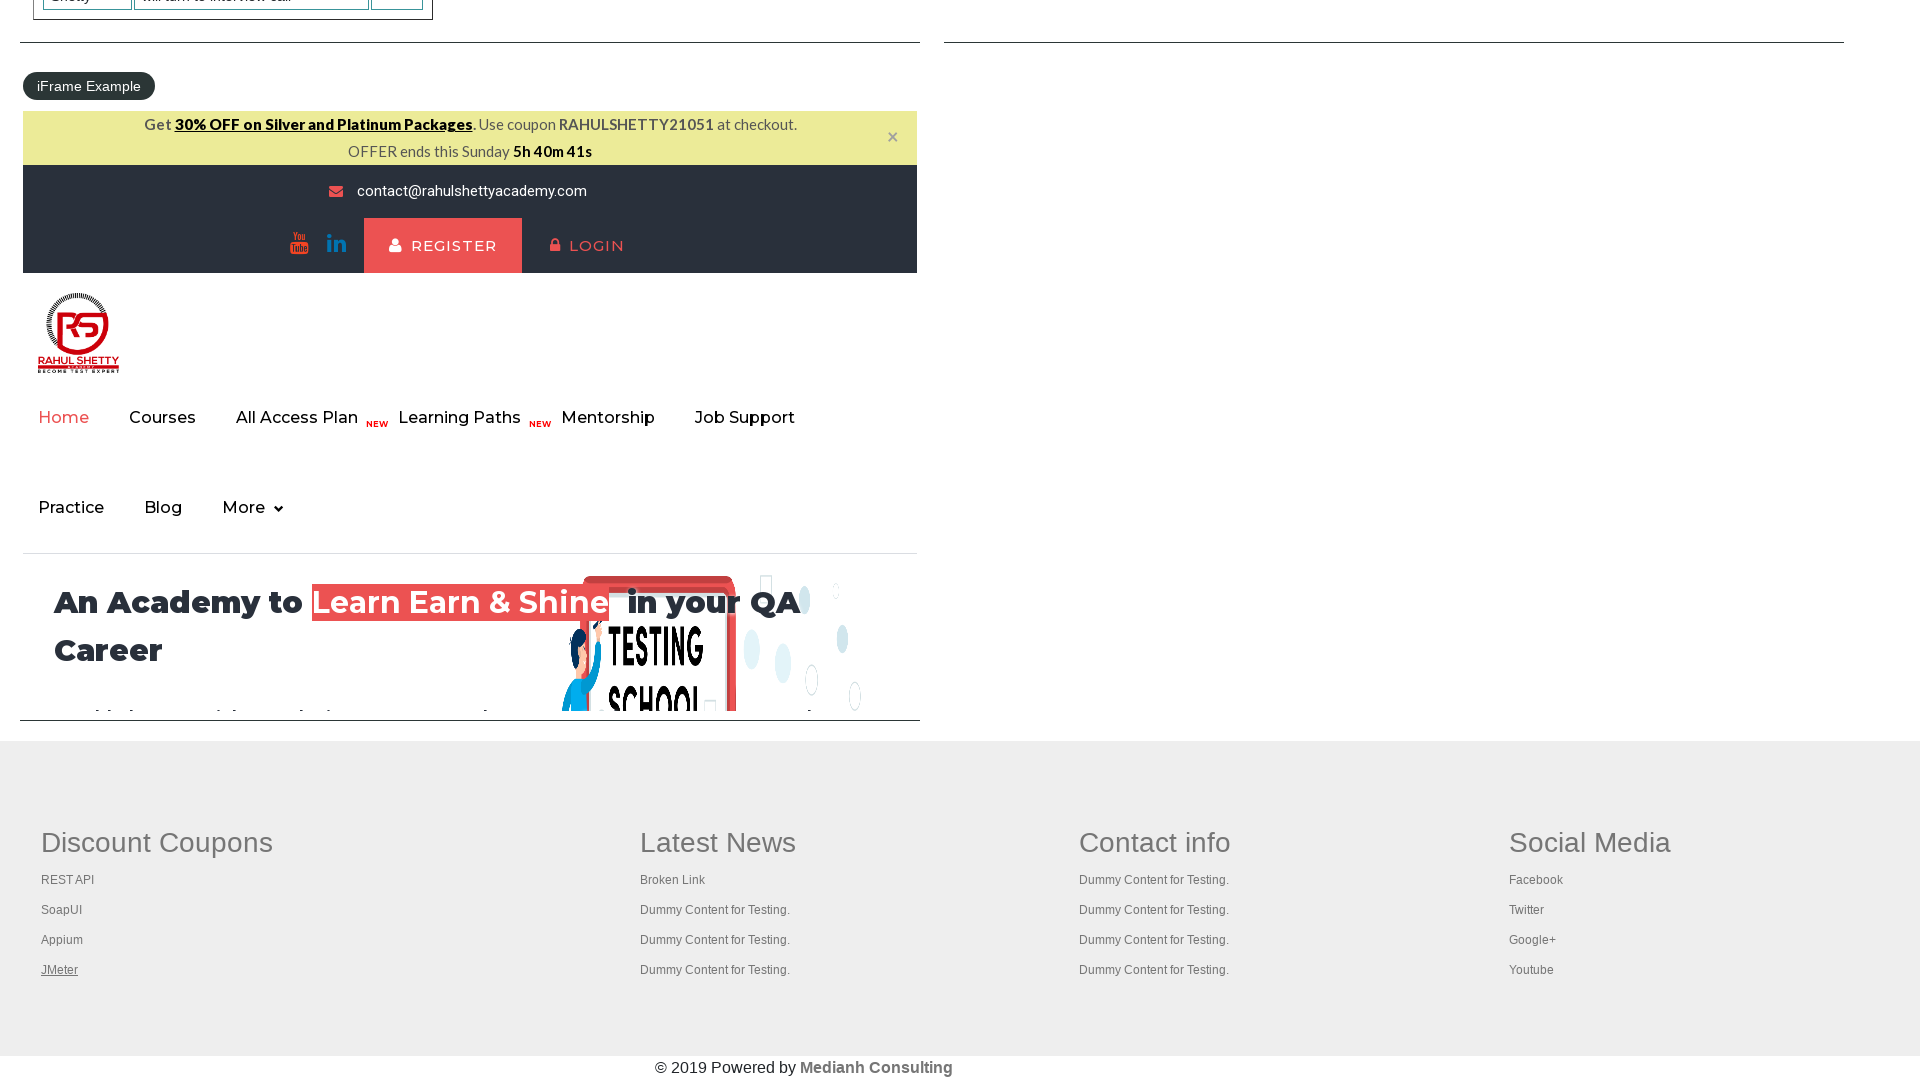

Waited for page to load: REST API Tutorial
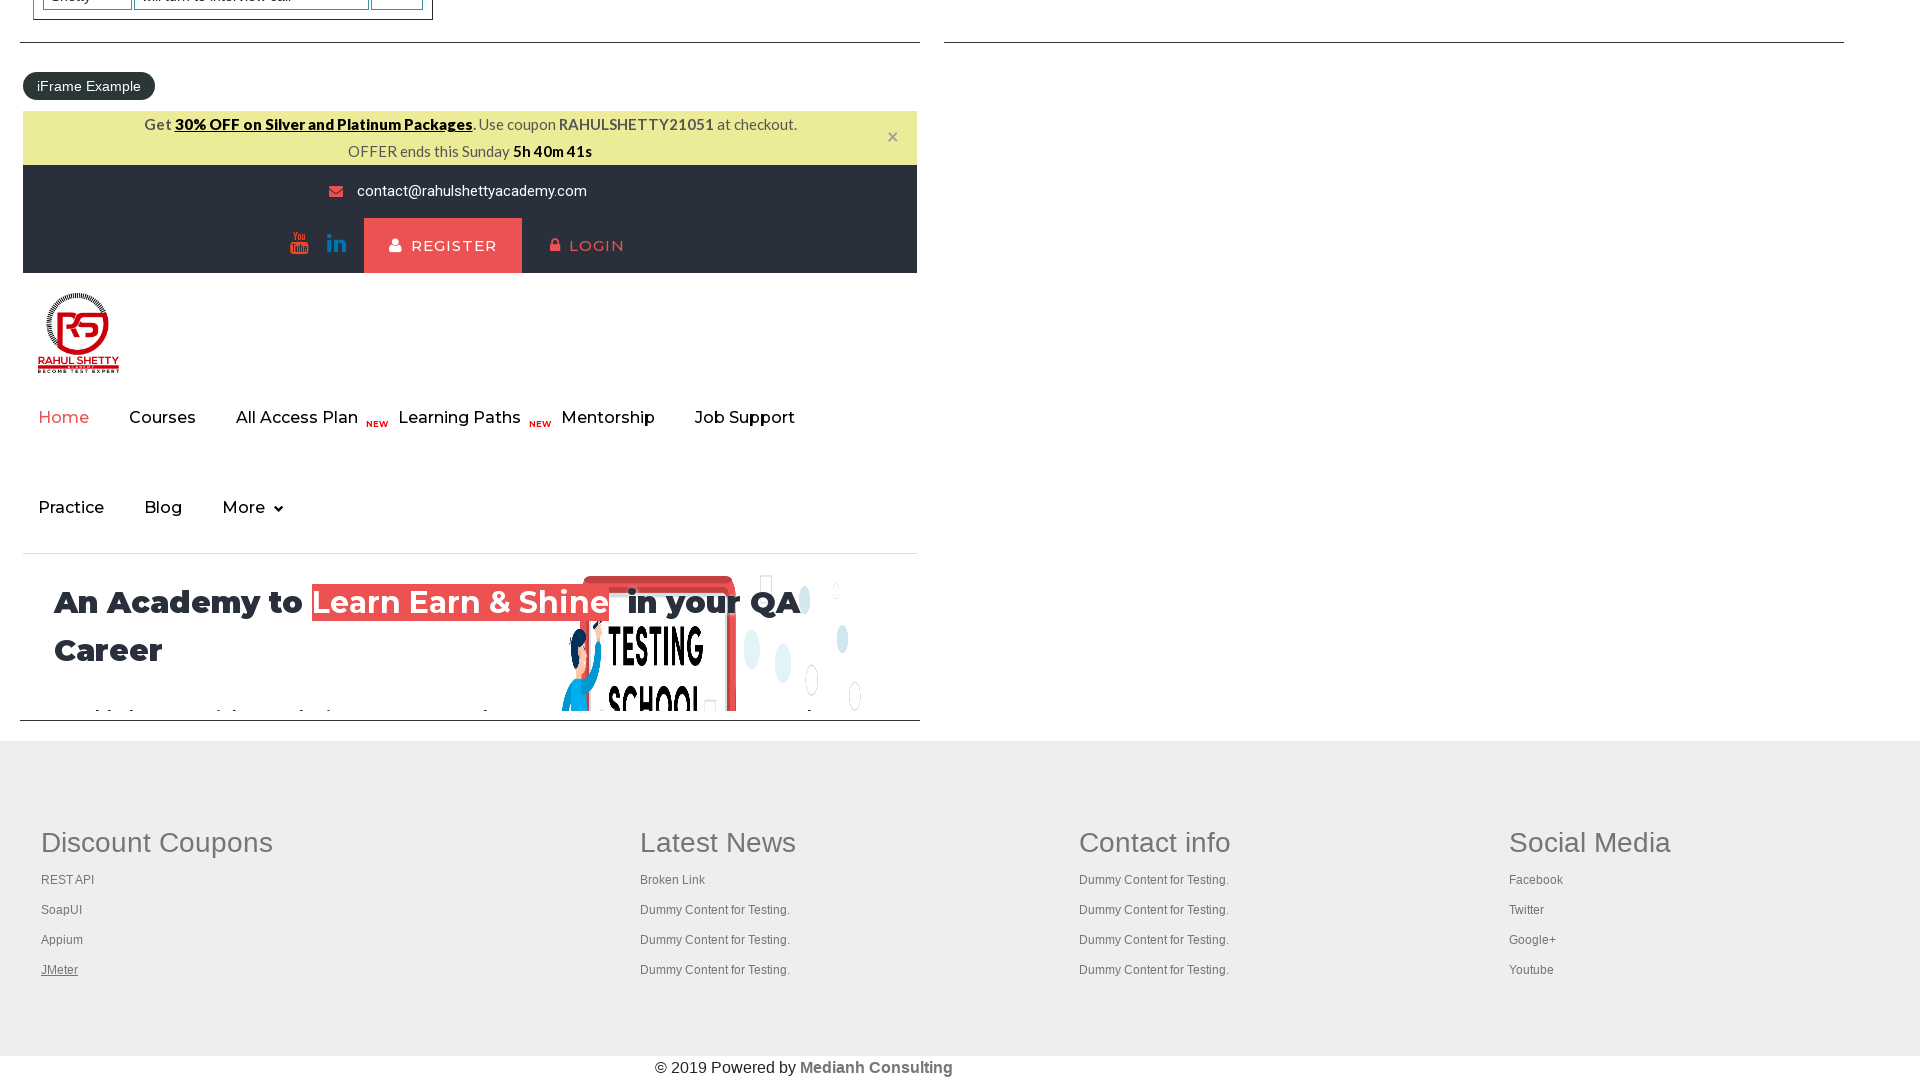

Waited for page to load: The World’s Most Popular API Testing Tool | SoapUI
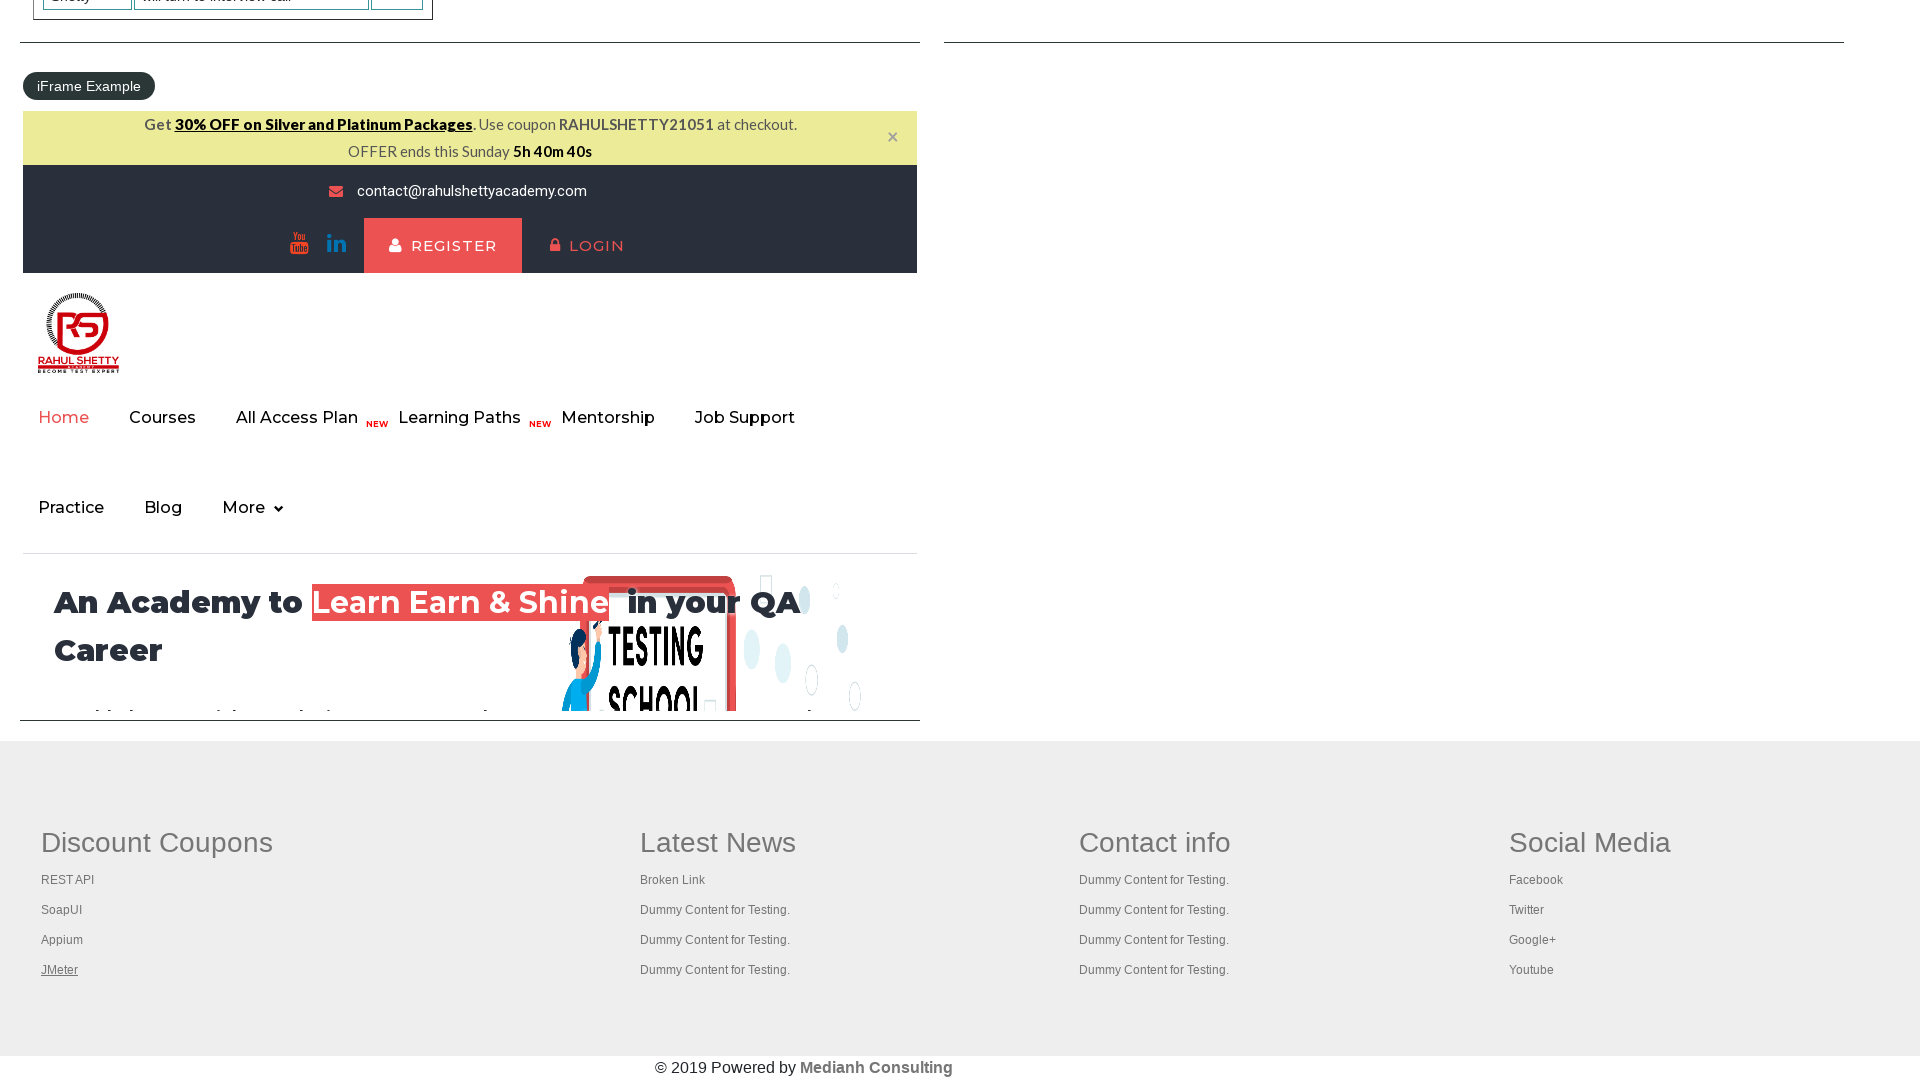

Waited for page to load: Appium tutorial for Mobile Apps testing | RahulShetty Academy | Rahul
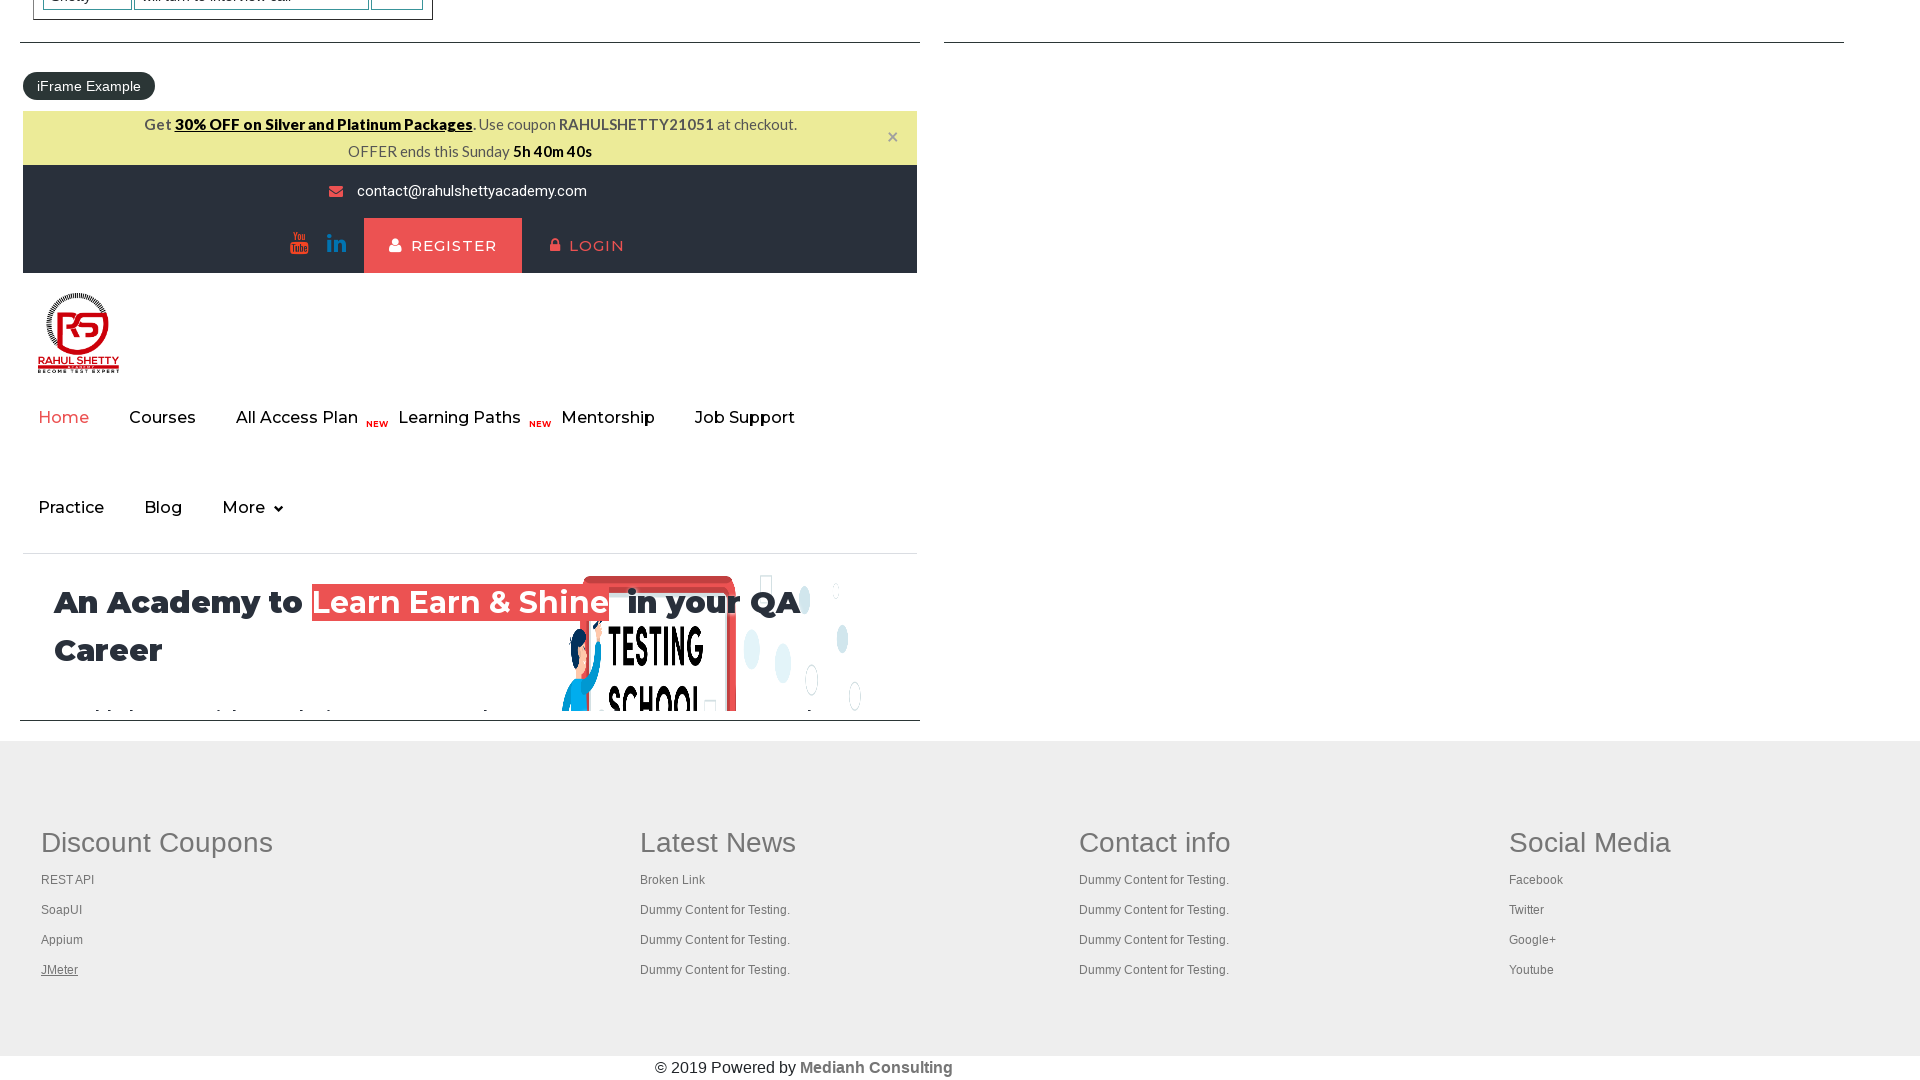

Waited for page to load: Apache JMeter - Apache JMeter™
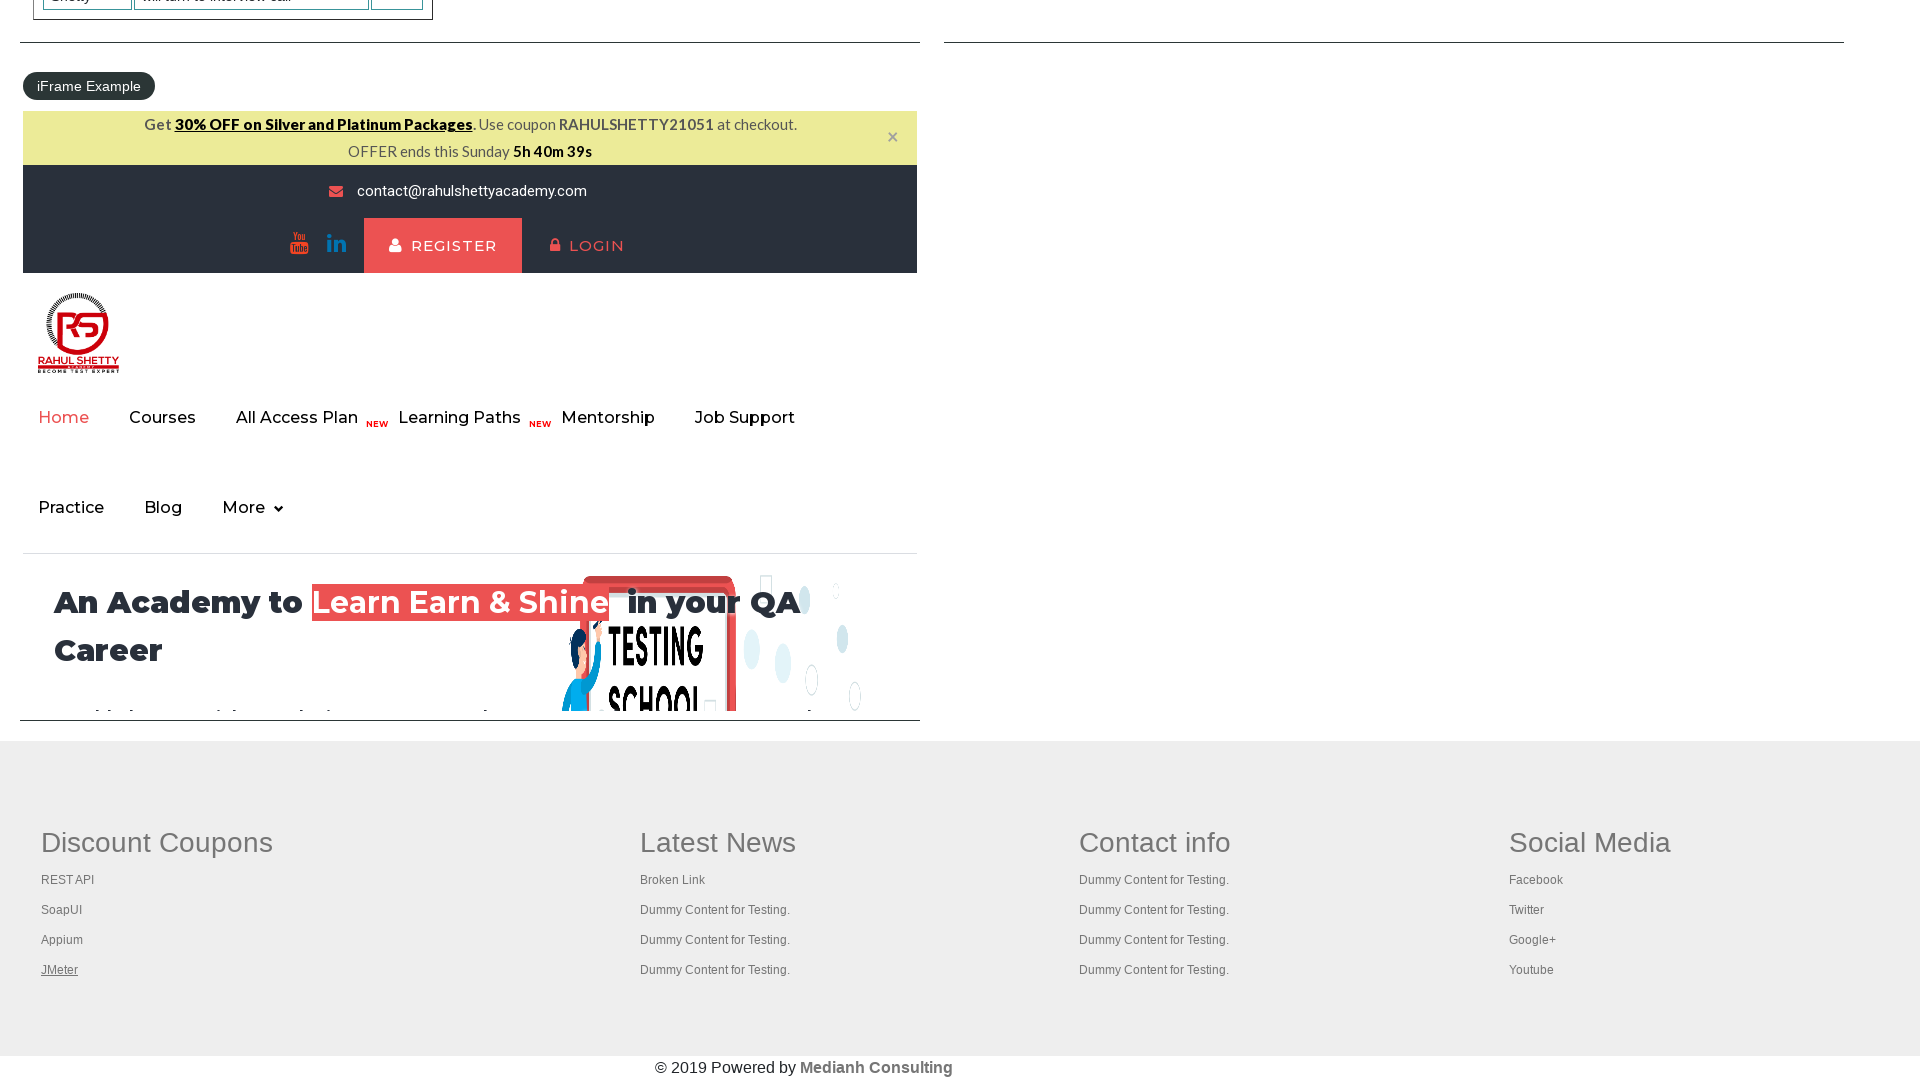

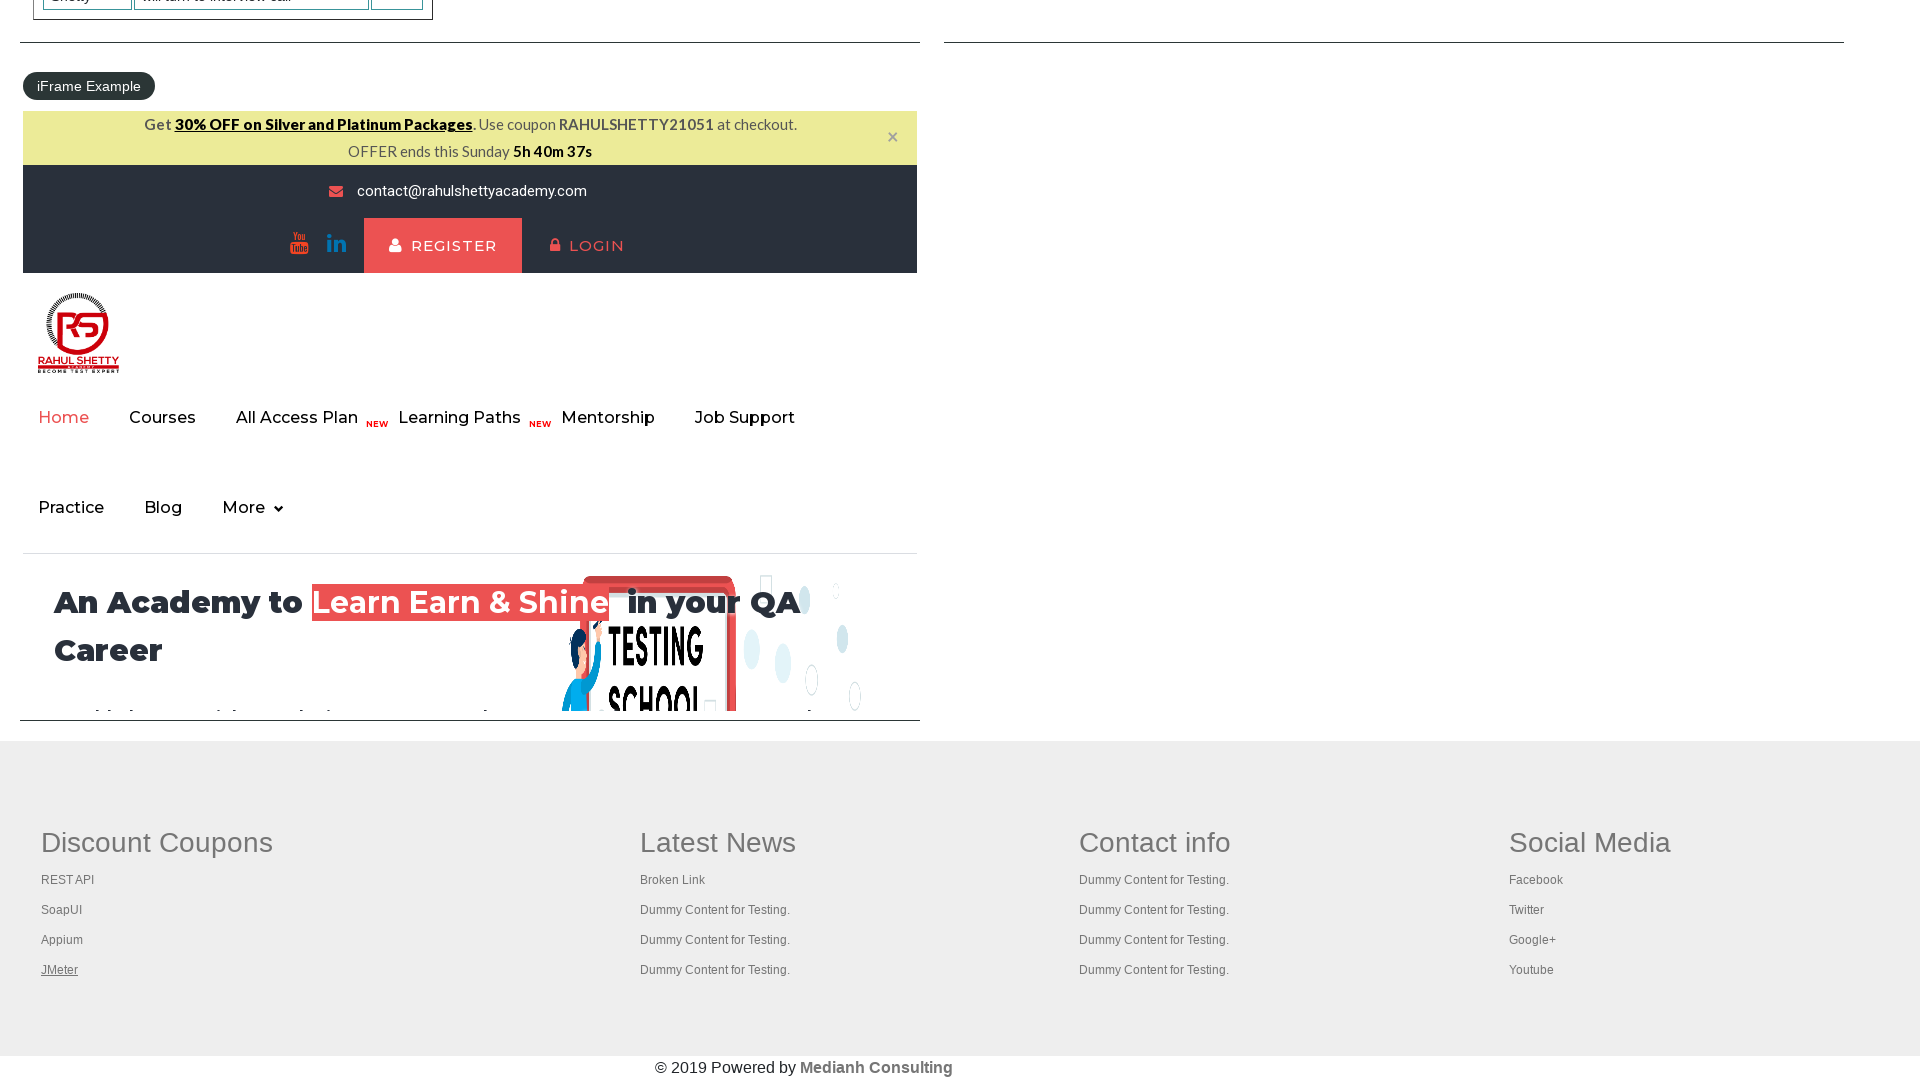